Tests registration form by filling all required fields and verifying that a privacy policy agreement error message appears when submitting without accepting the policy

Starting URL: https://naveenautomationlabs.com/opencart/index.php?route=account/register

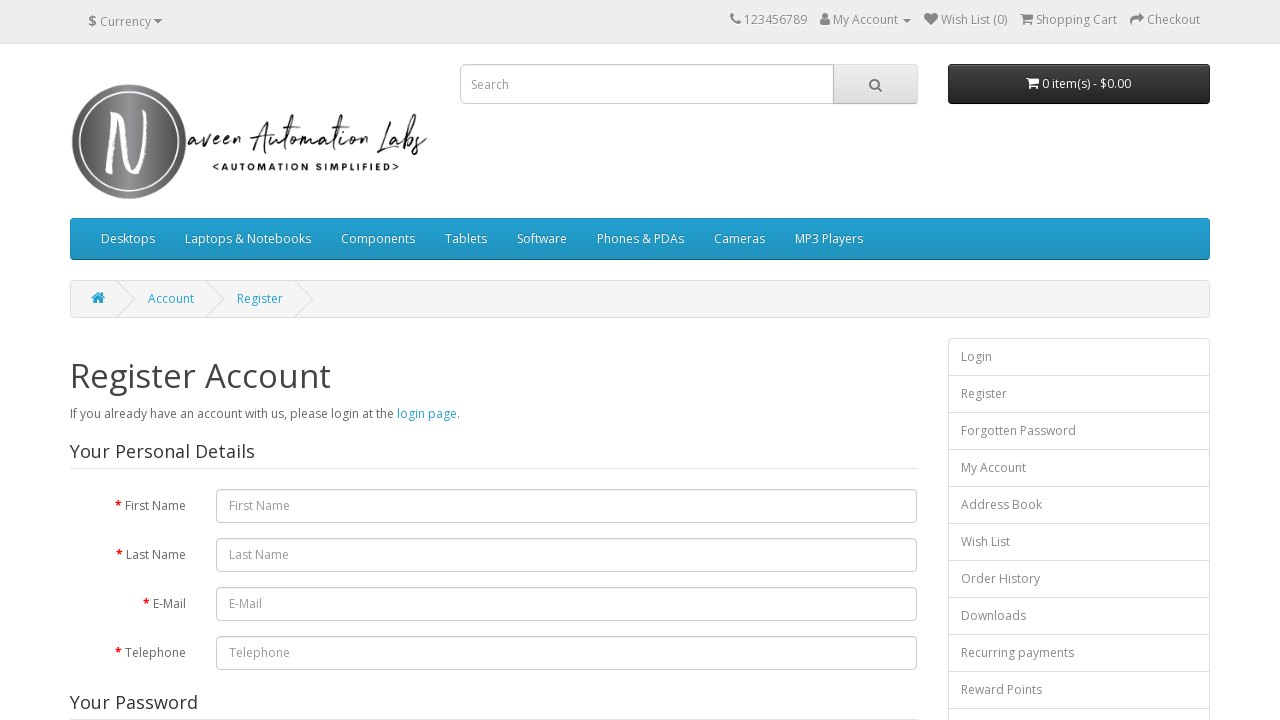

Cleared first name field on #input-firstname
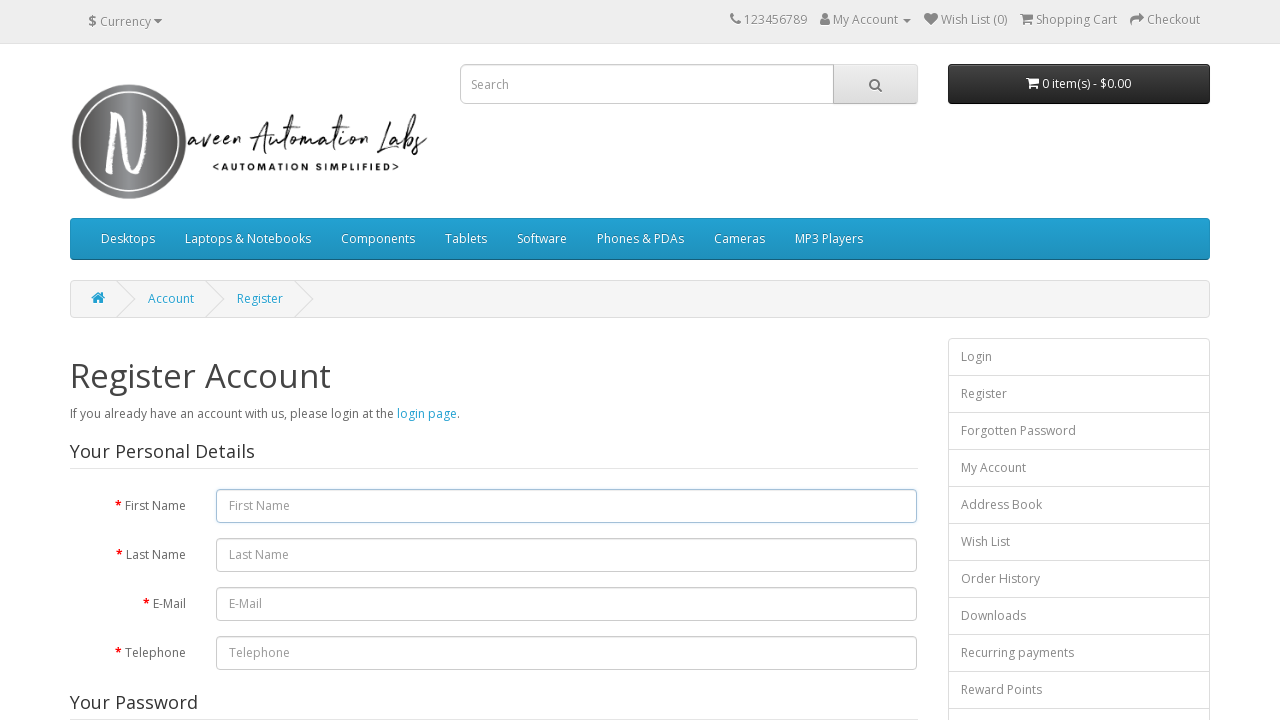

Filled first name field with 'NJ' on #input-firstname
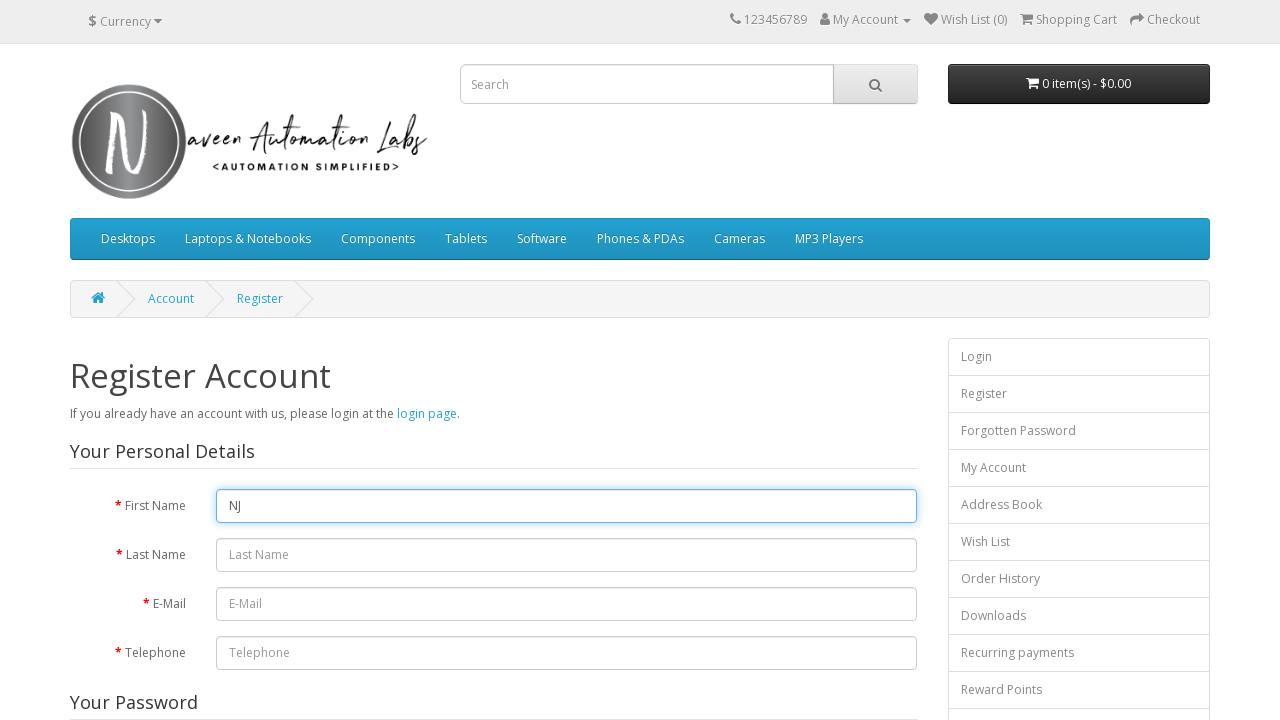

Cleared last name field on #input-lastname
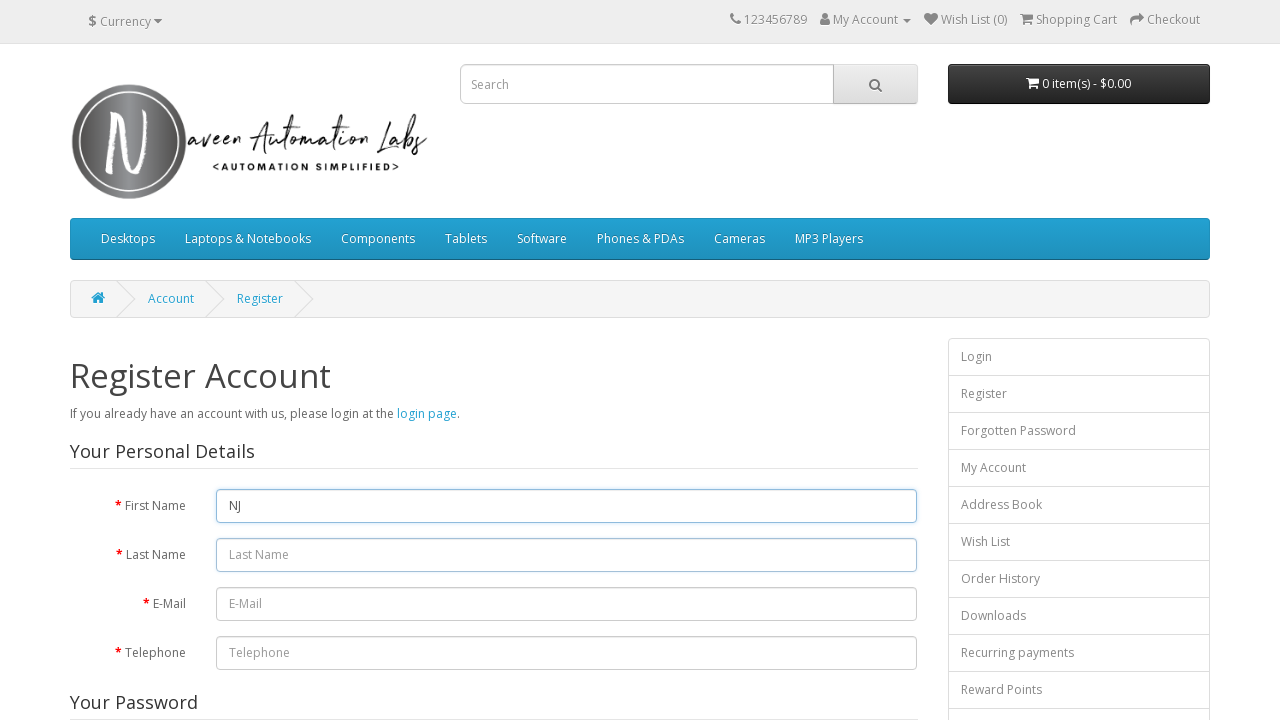

Filled last name field with 'gai' on #input-lastname
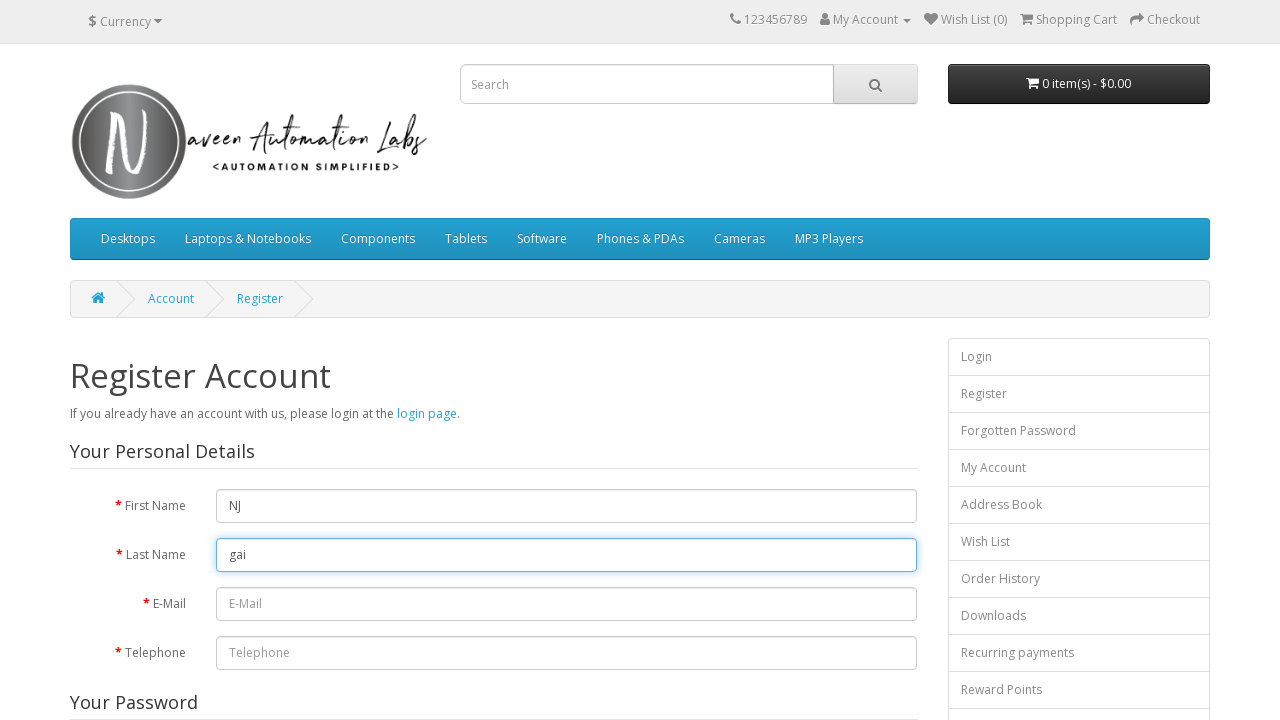

Cleared email field on #input-email
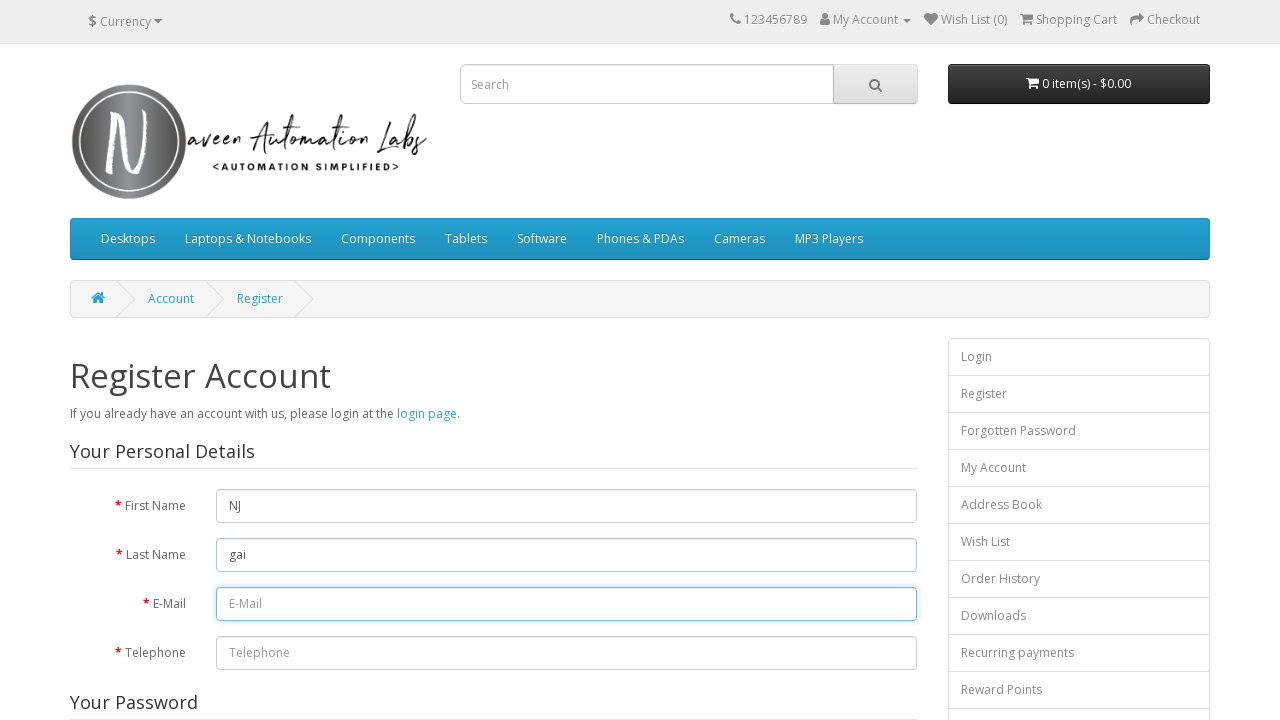

Filled email field with 'gai@gmail.com' on #input-email
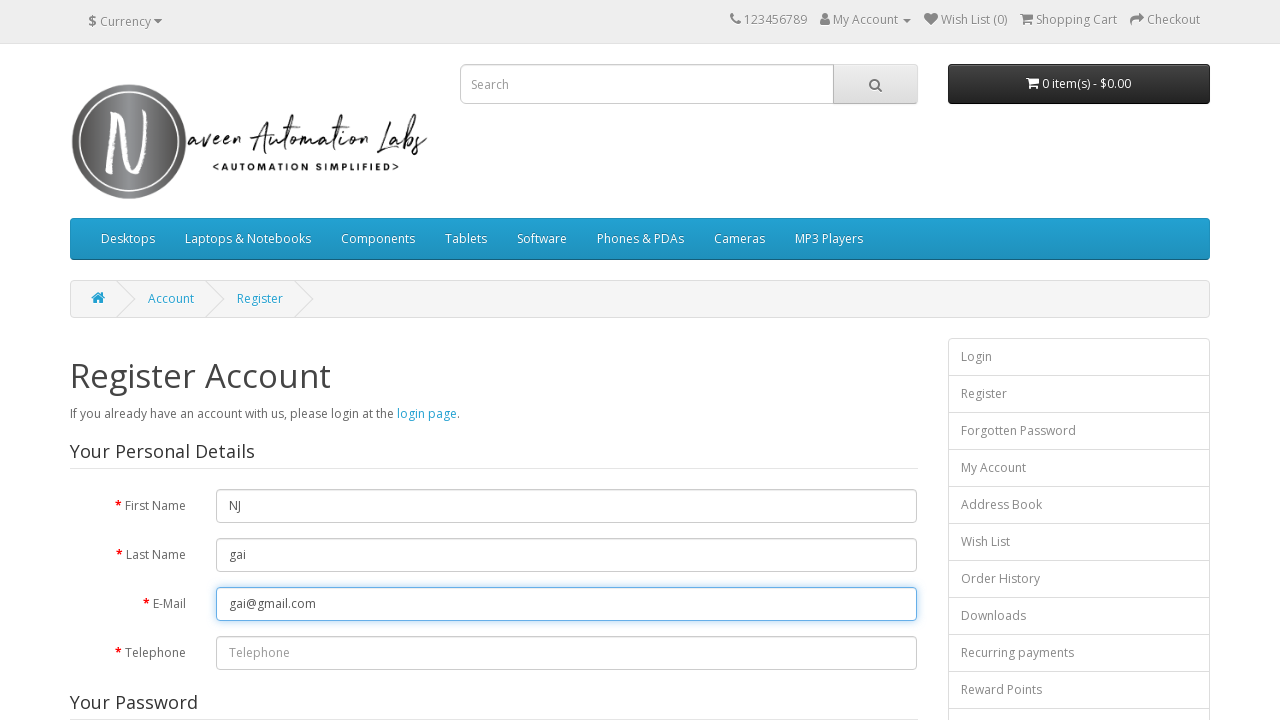

Cleared telephone field on #input-telephone
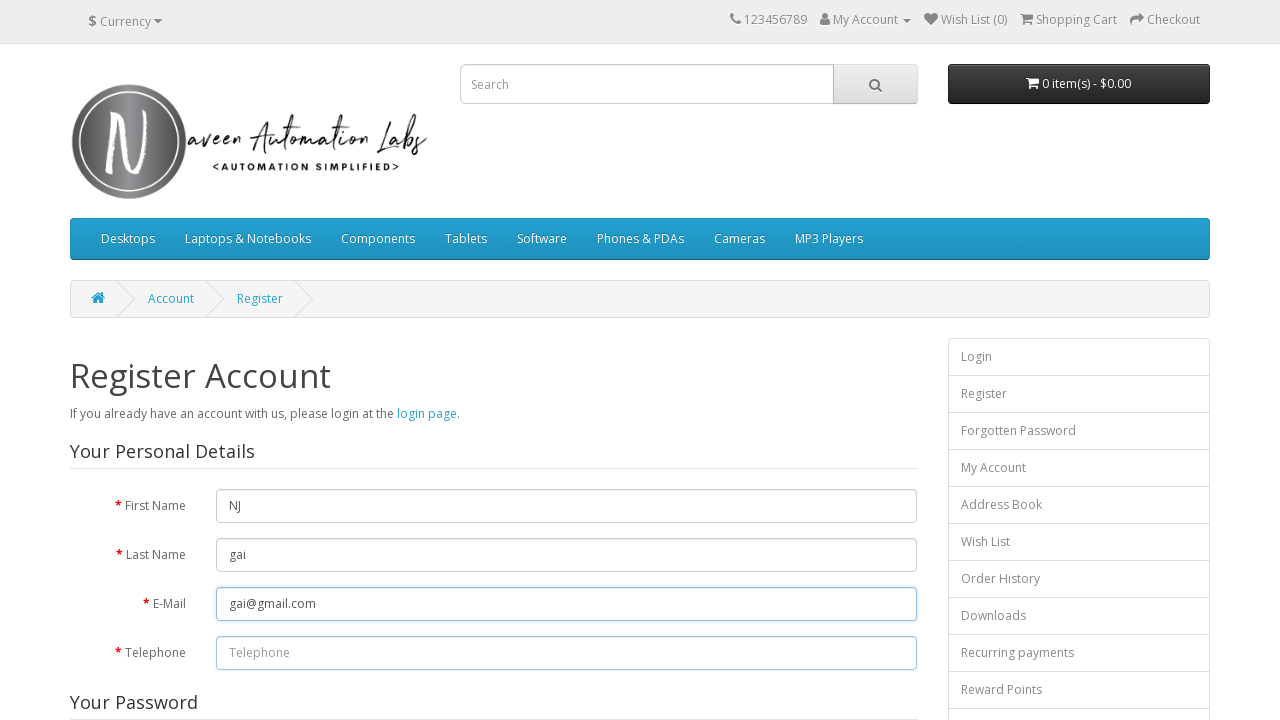

Filled telephone field with '999933333' on #input-telephone
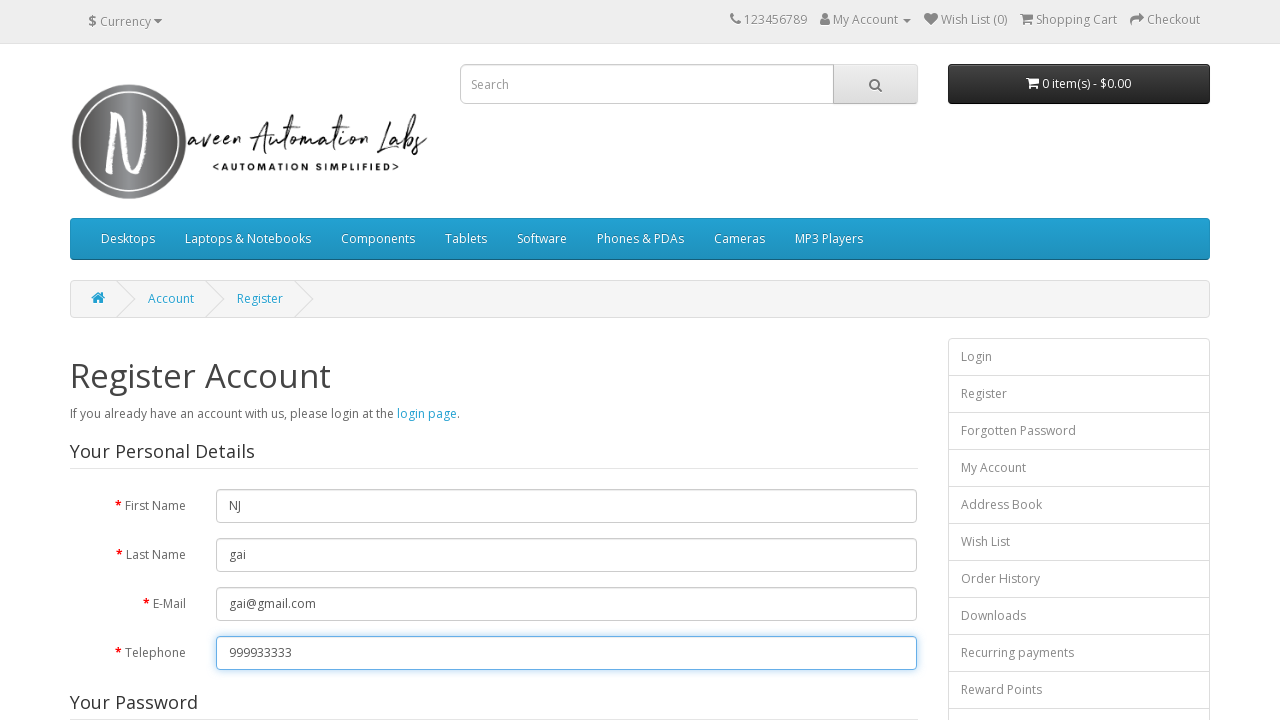

Cleared password field on #input-password
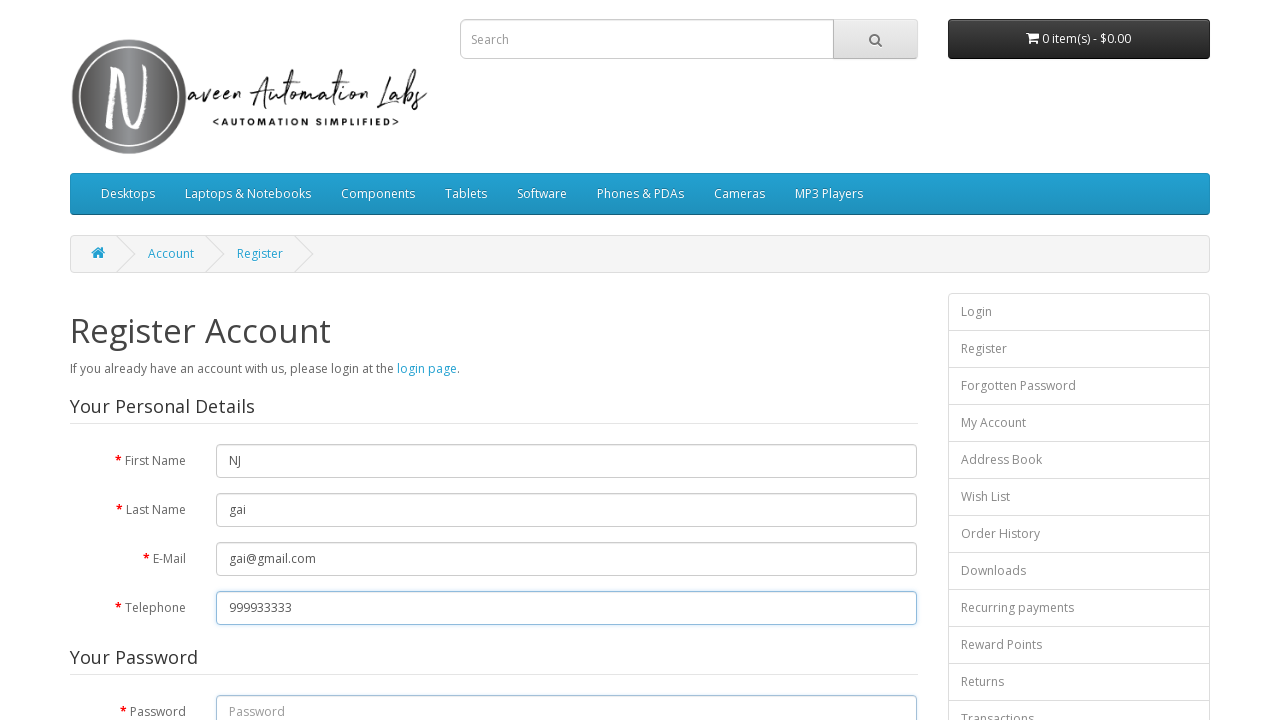

Filled password field with 'ttttttt' on #input-password
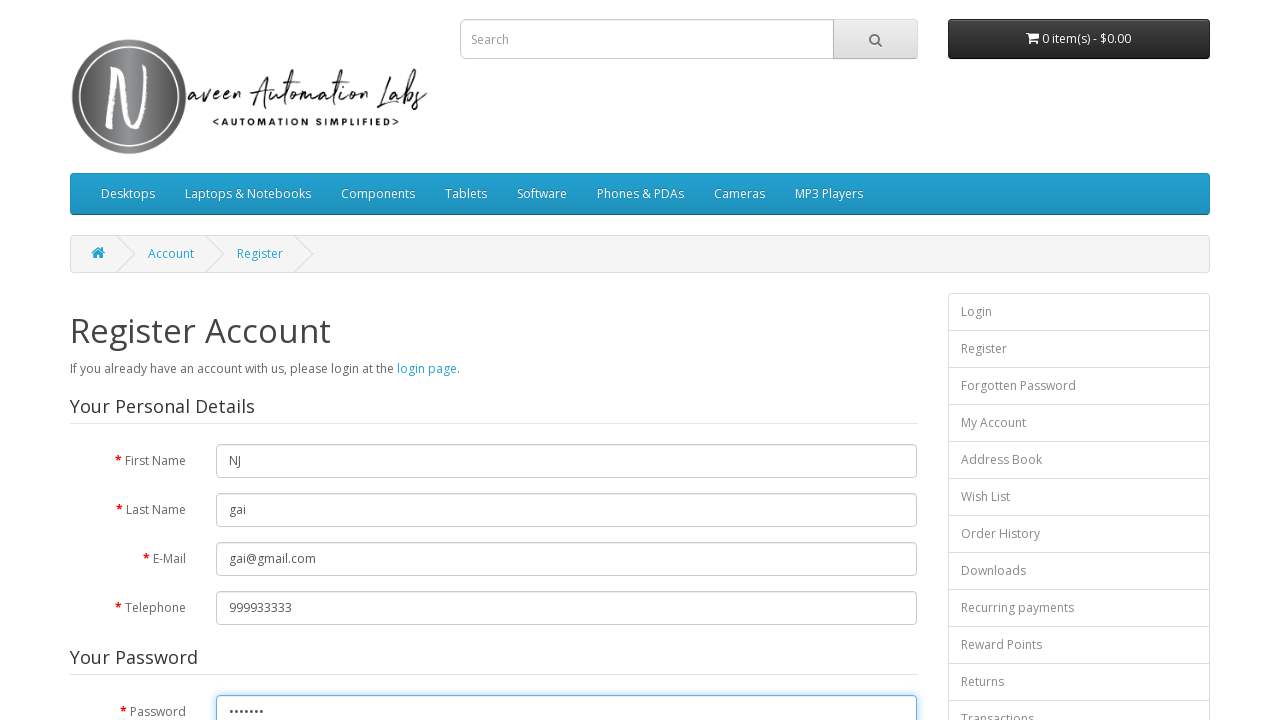

Clicked submit button for first test case at (879, 427) on xpath=//input[@type='submit']
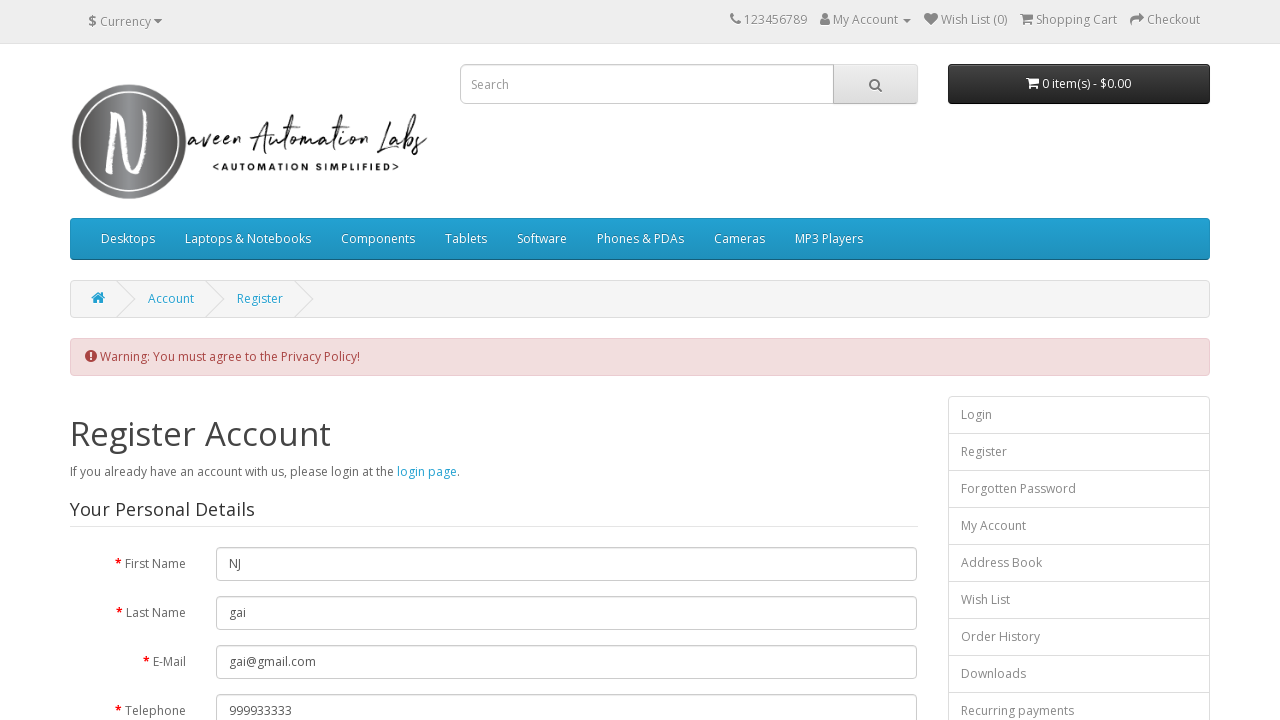

Privacy Policy error message appeared
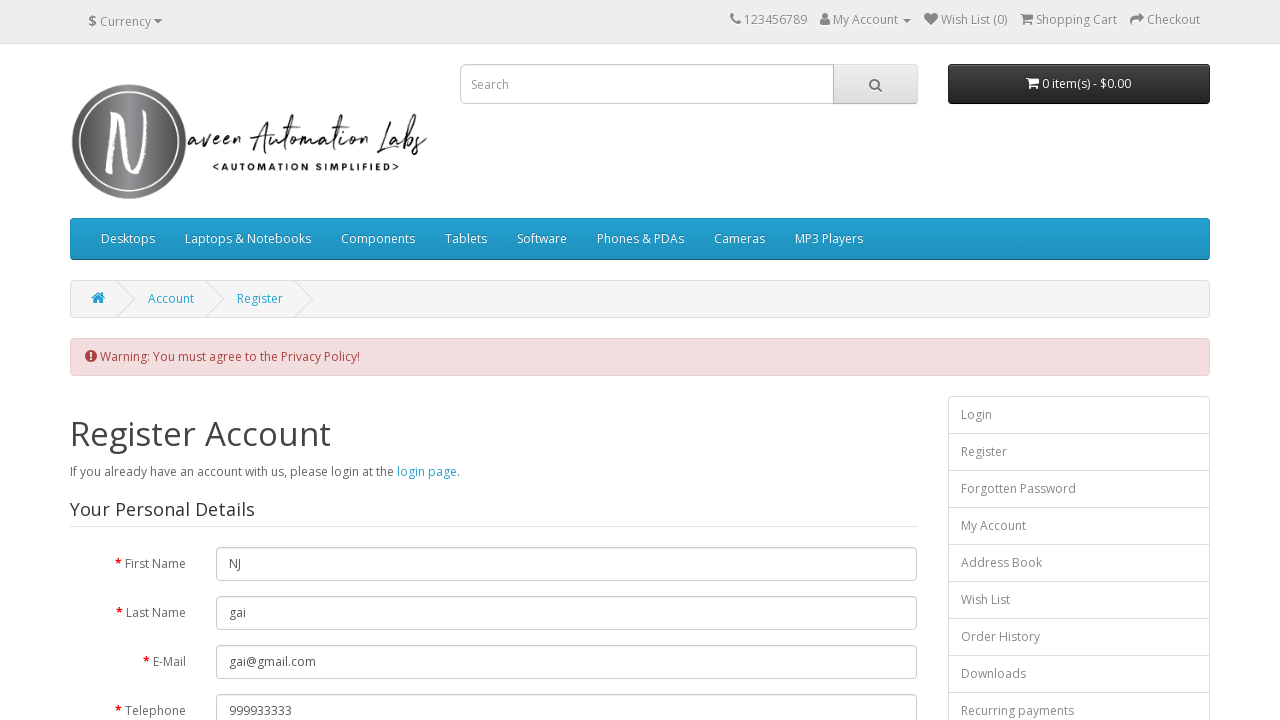

Verified error message contains 'You must agree to the Privacy Policy!'
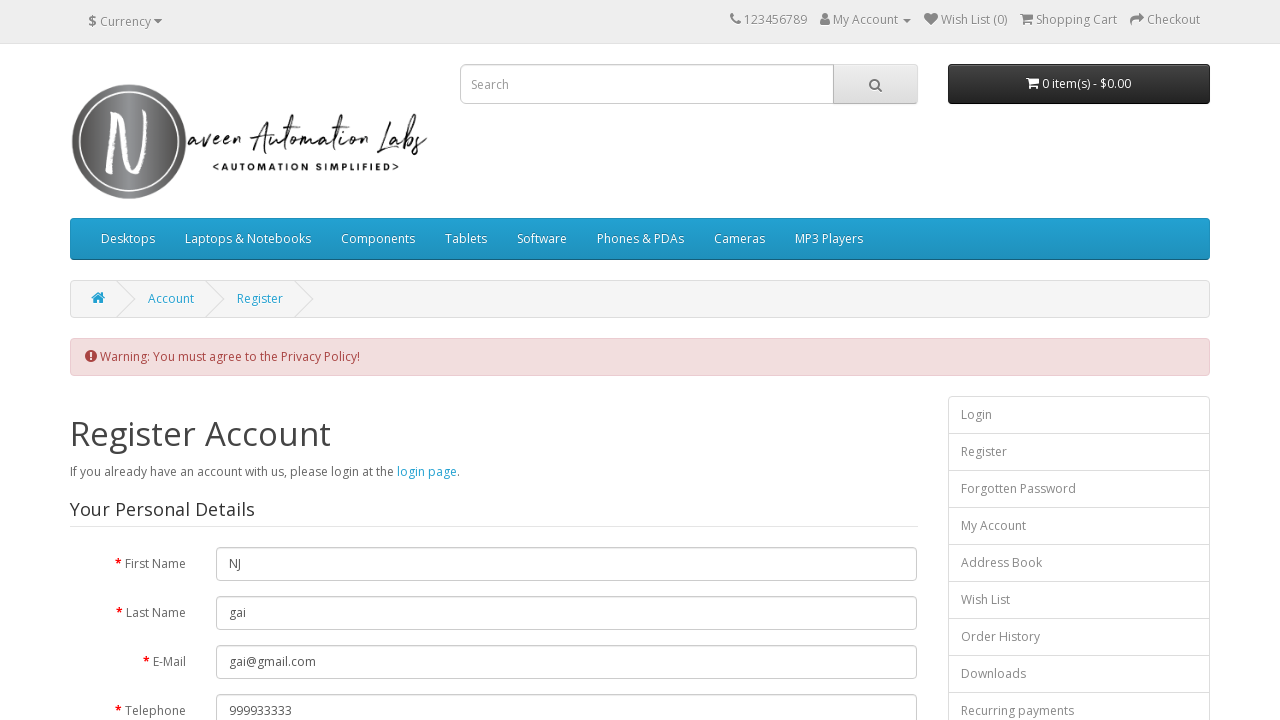

Cleared first name field for second test case on #input-firstname
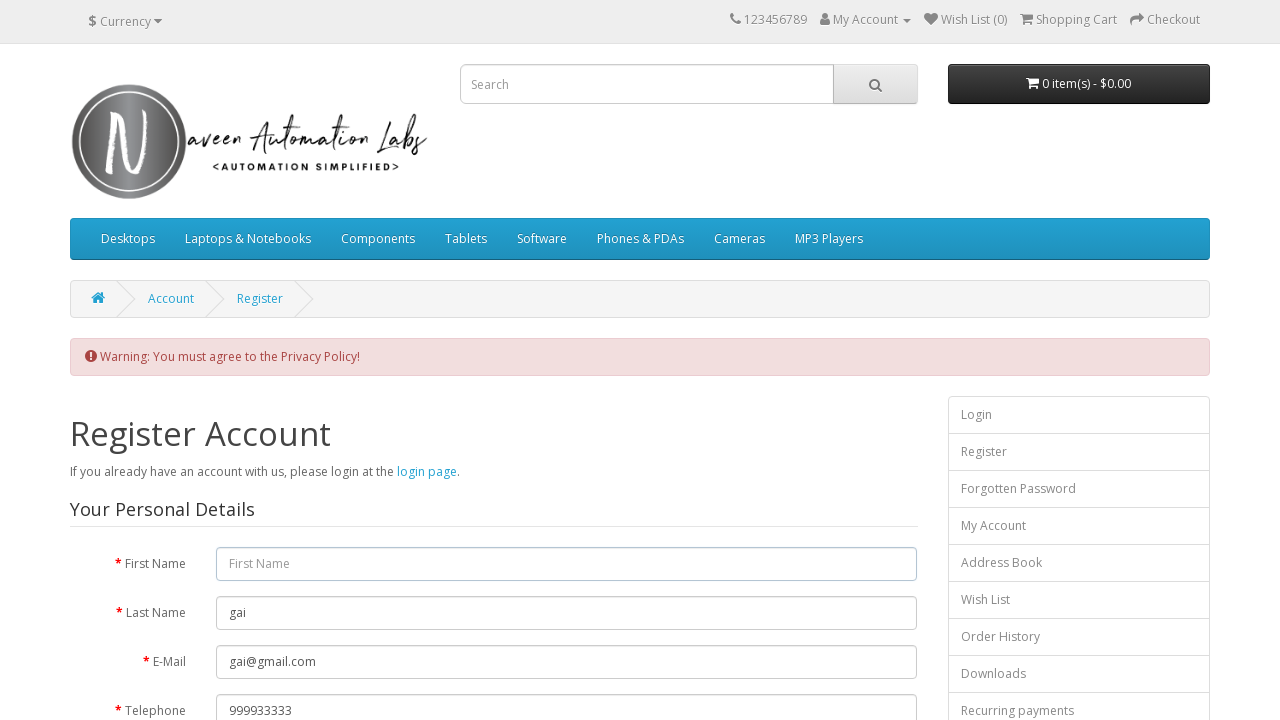

Filled first name field with 'TJ' on #input-firstname
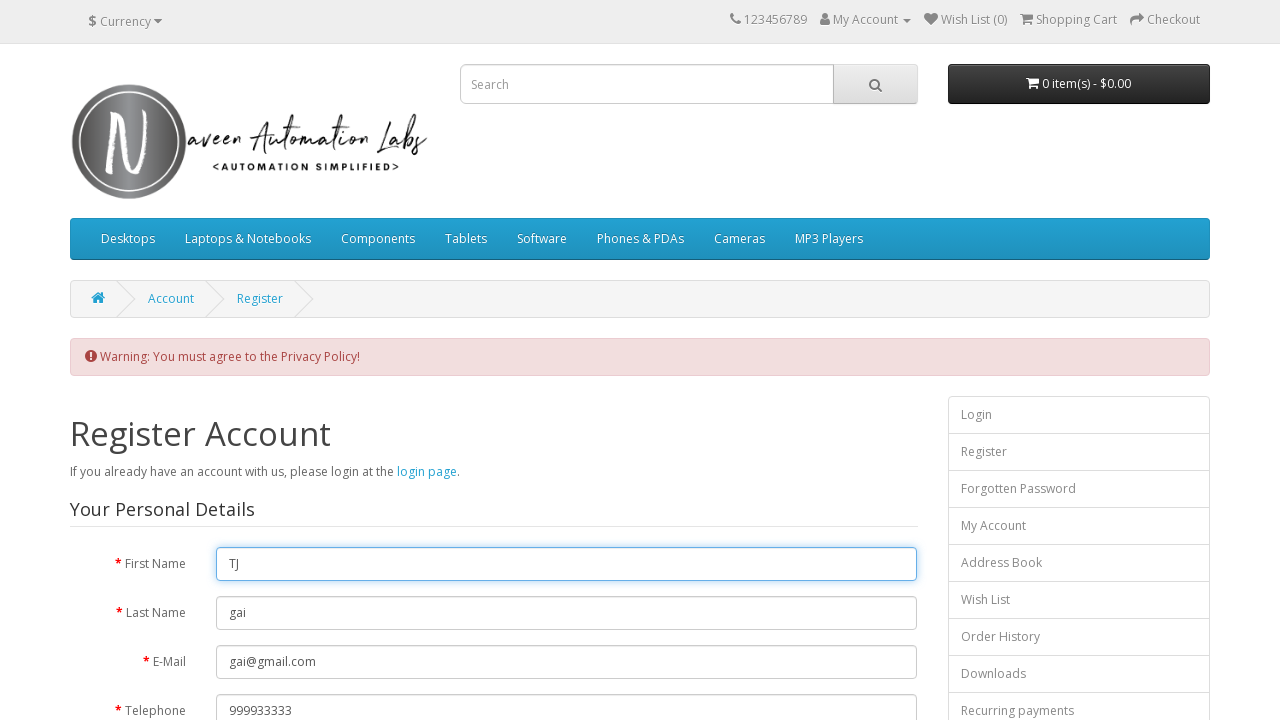

Cleared last name field on #input-lastname
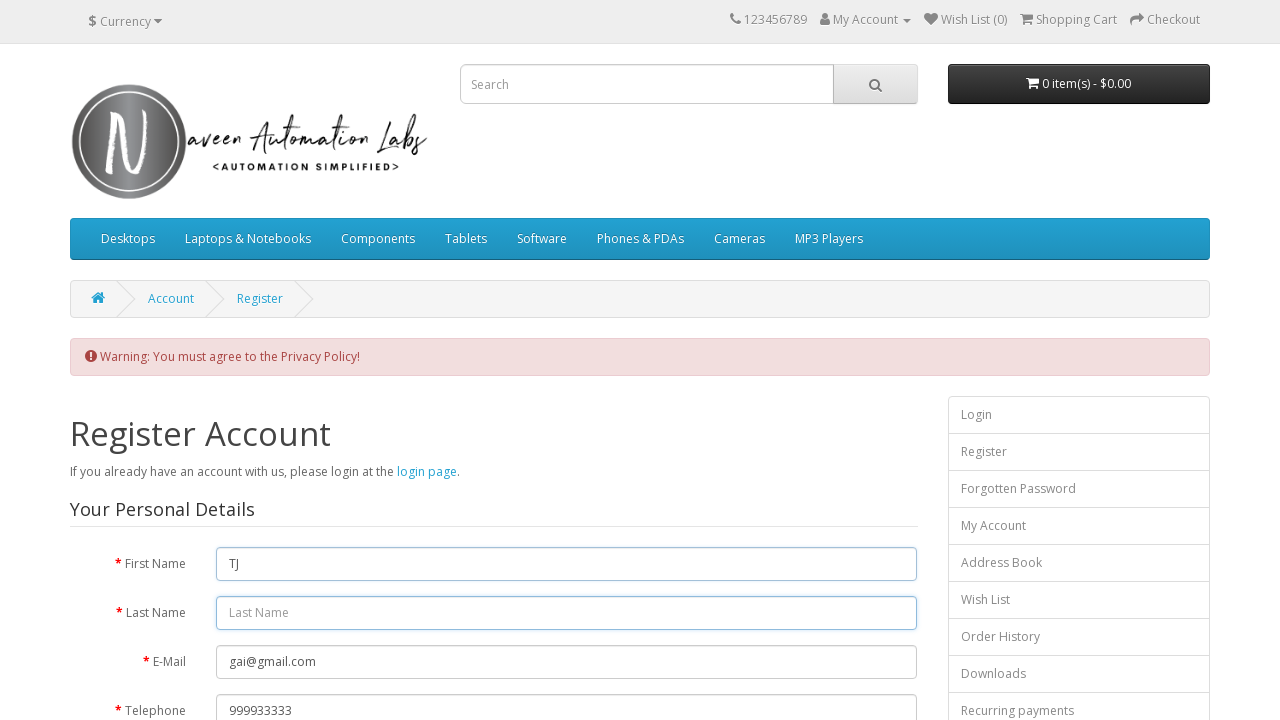

Filled last name field with 'gai' on #input-lastname
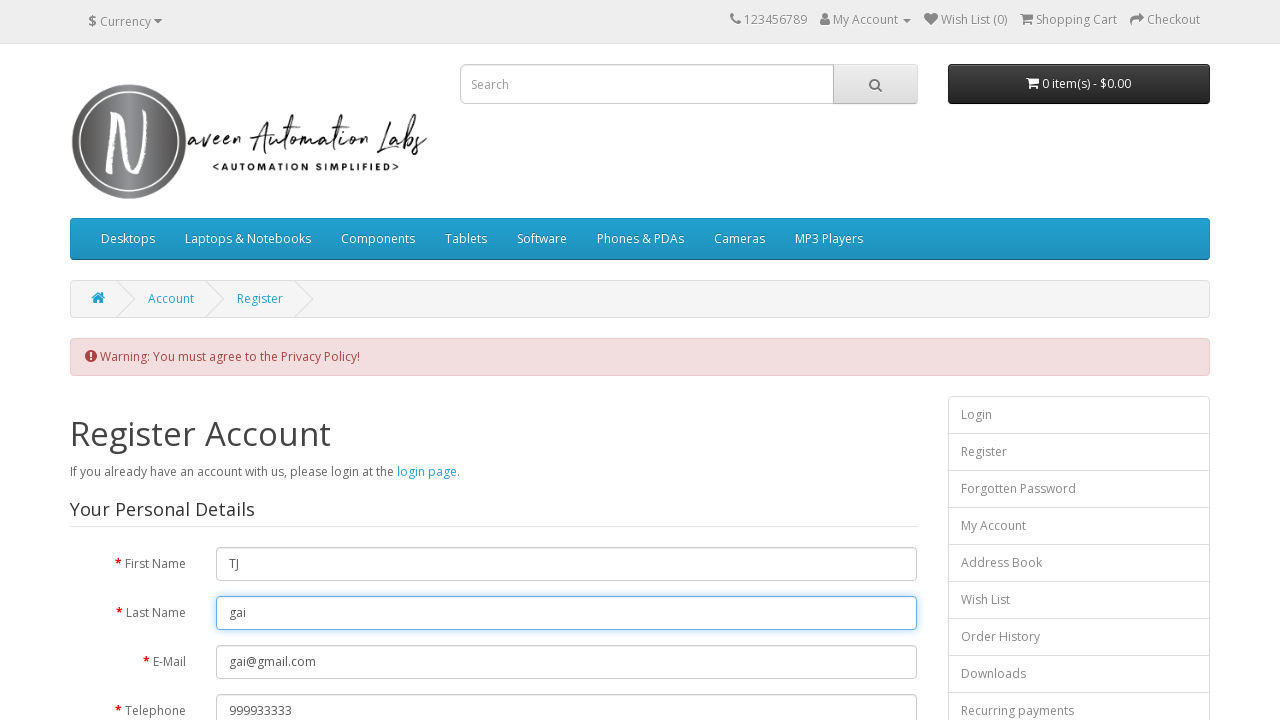

Cleared email field on #input-email
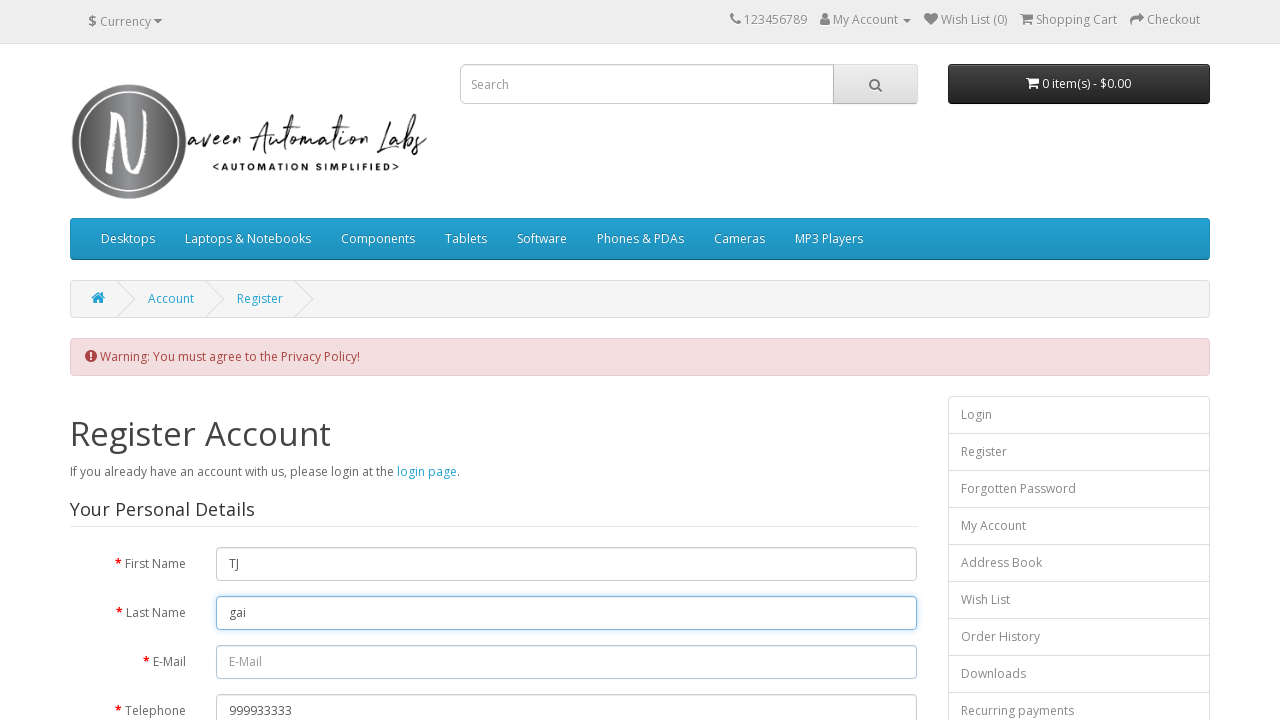

Filled email field with 'gai@gmail.com' on #input-email
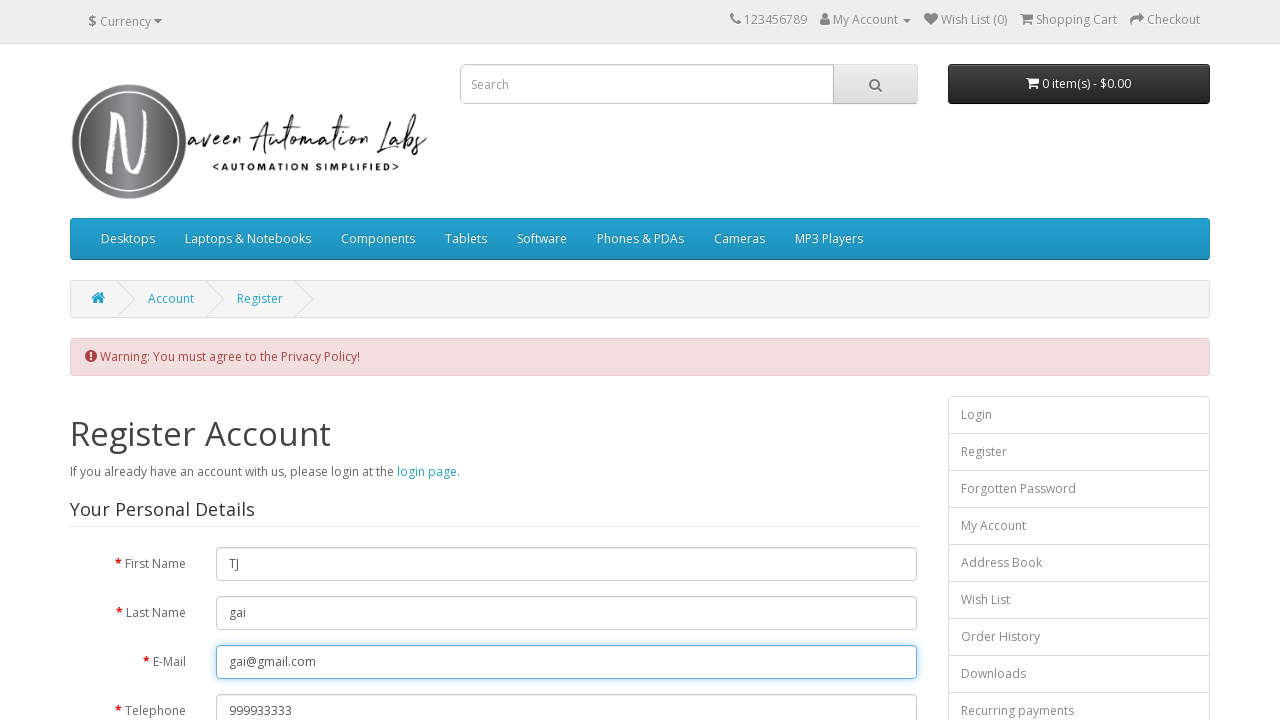

Cleared telephone field on #input-telephone
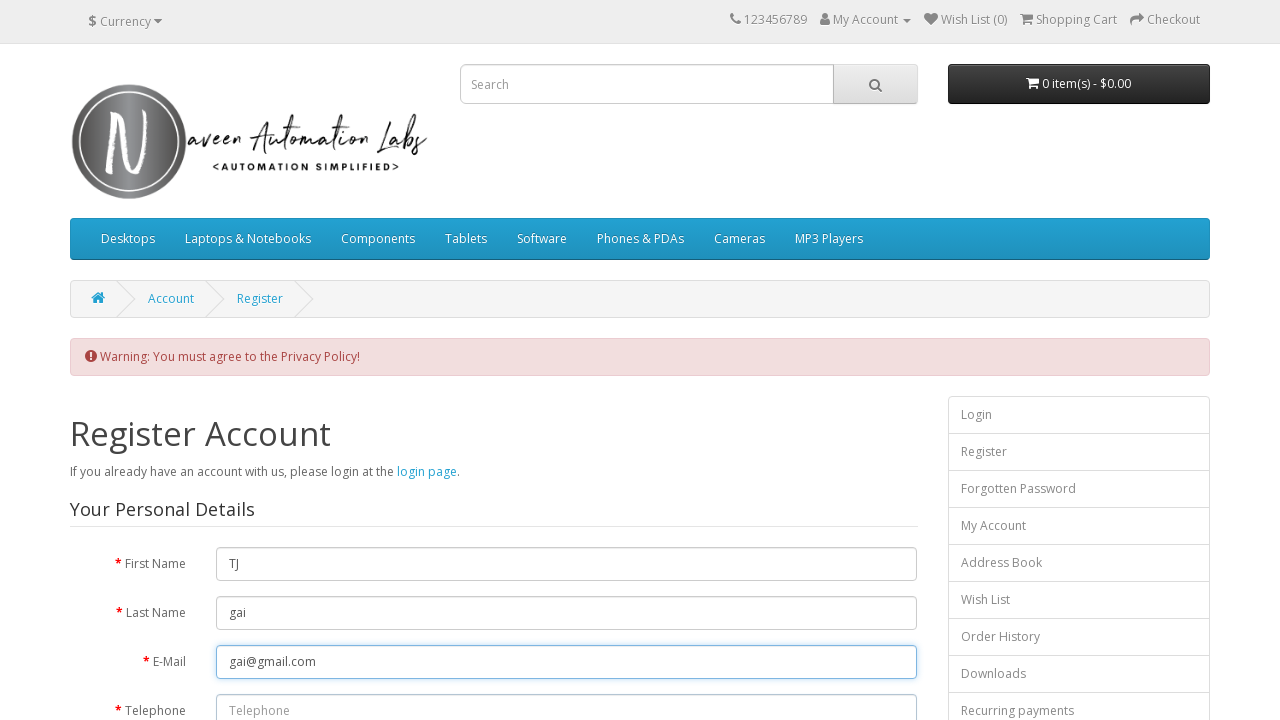

Filled telephone field with '999933333' on #input-telephone
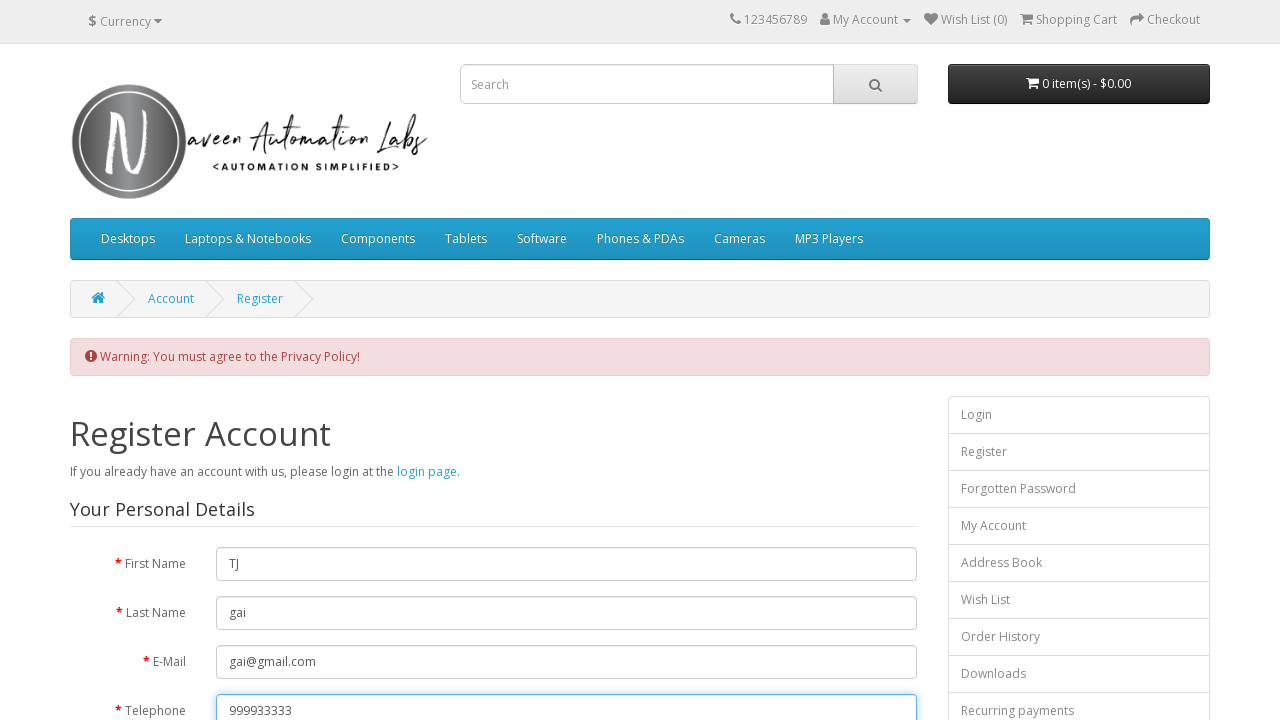

Cleared password field on #input-password
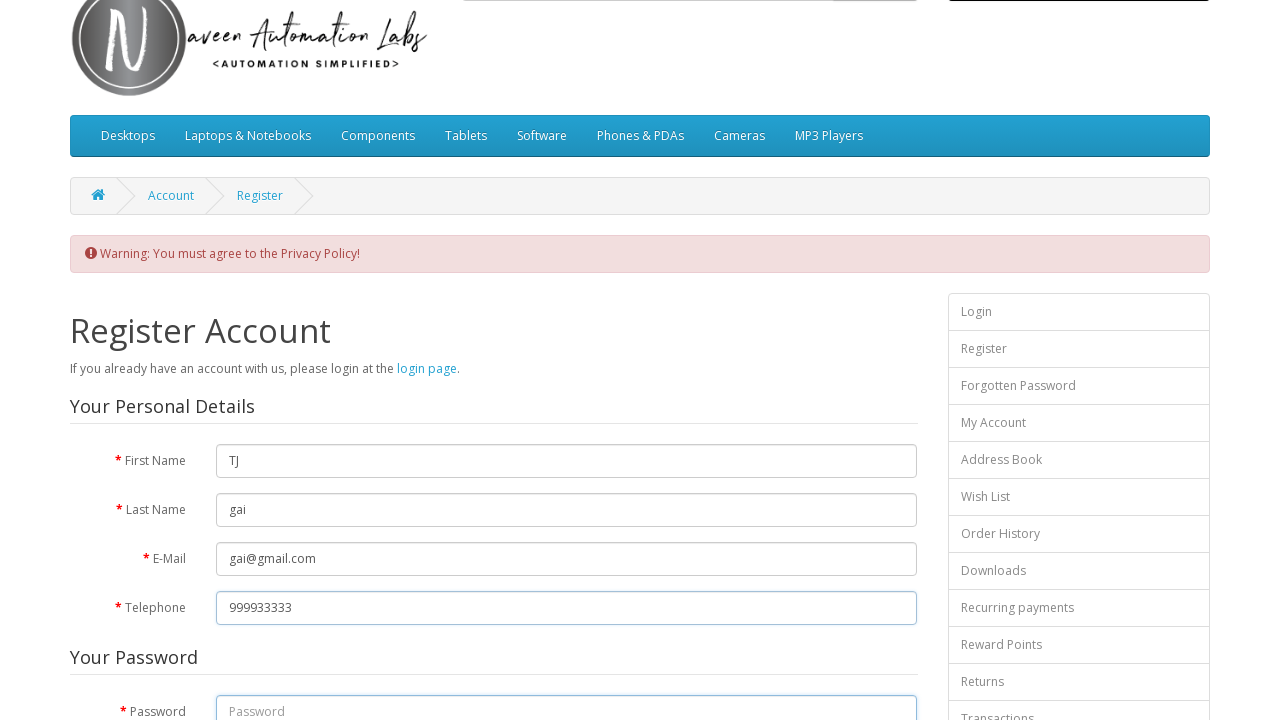

Filled password field with 'ttttttttt' on #input-password
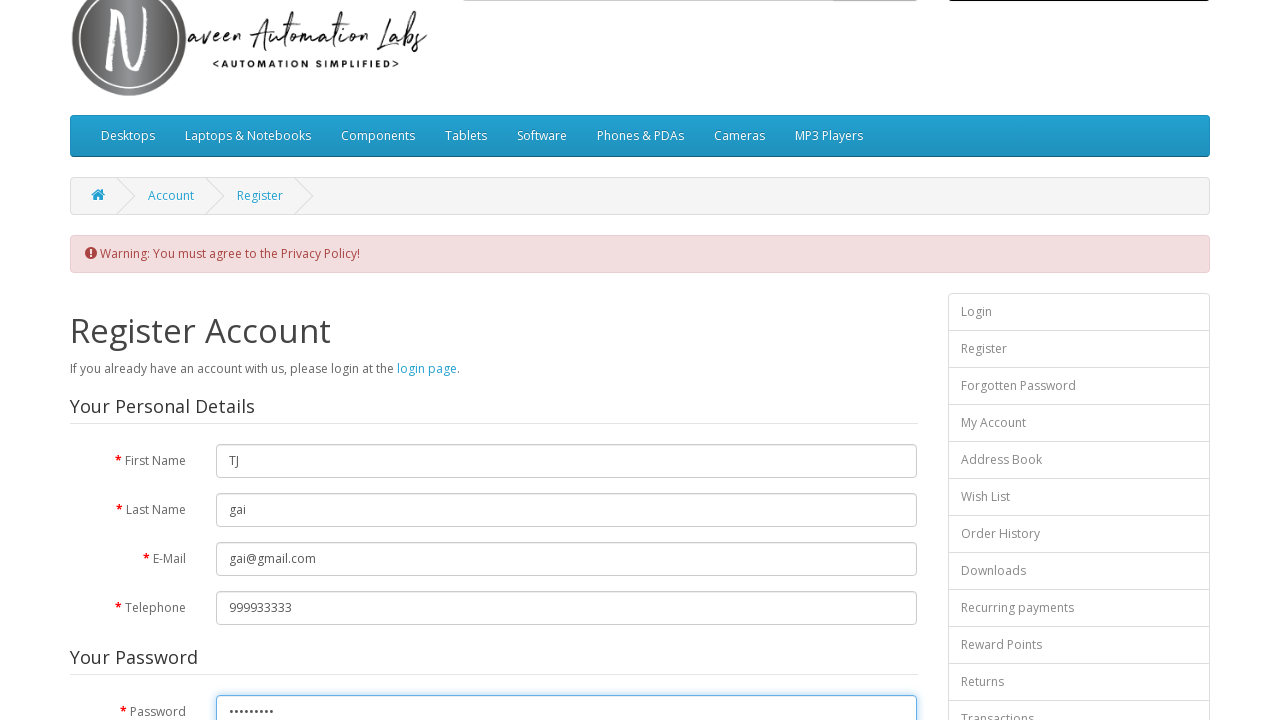

Clicked submit button for second test case at (879, 427) on xpath=//input[@type='submit']
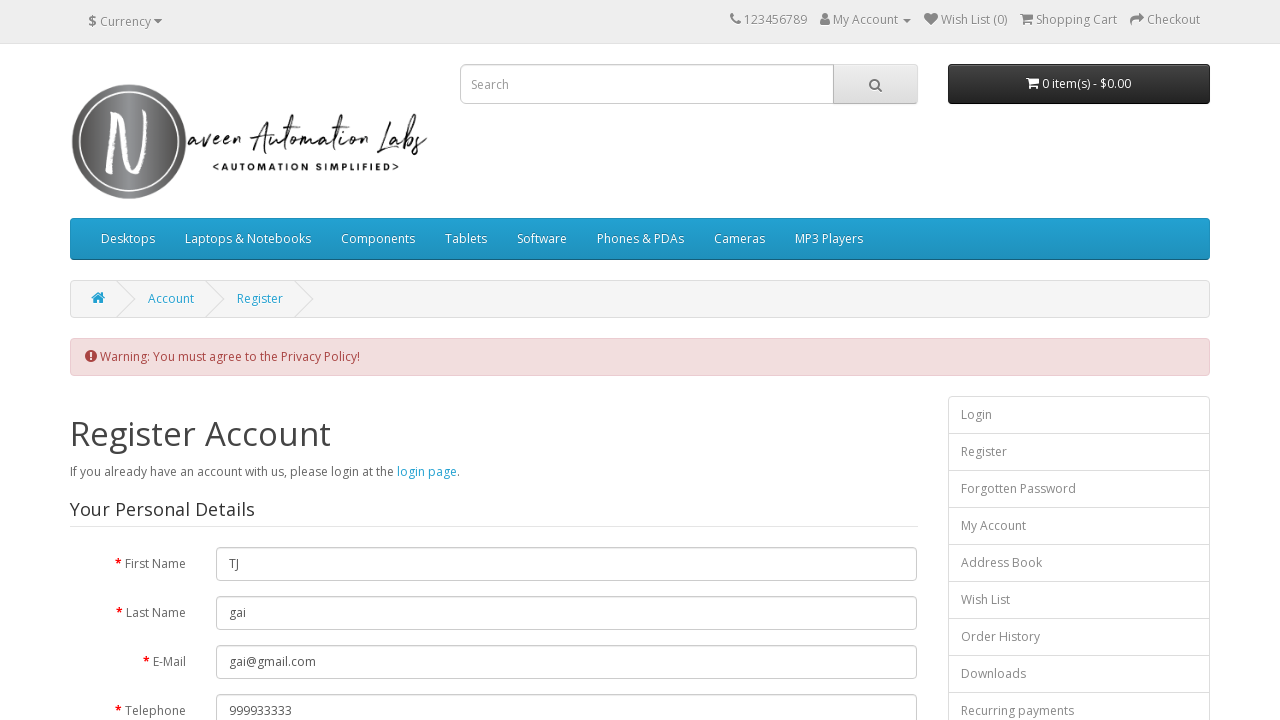

Privacy Policy error message appeared for second test case
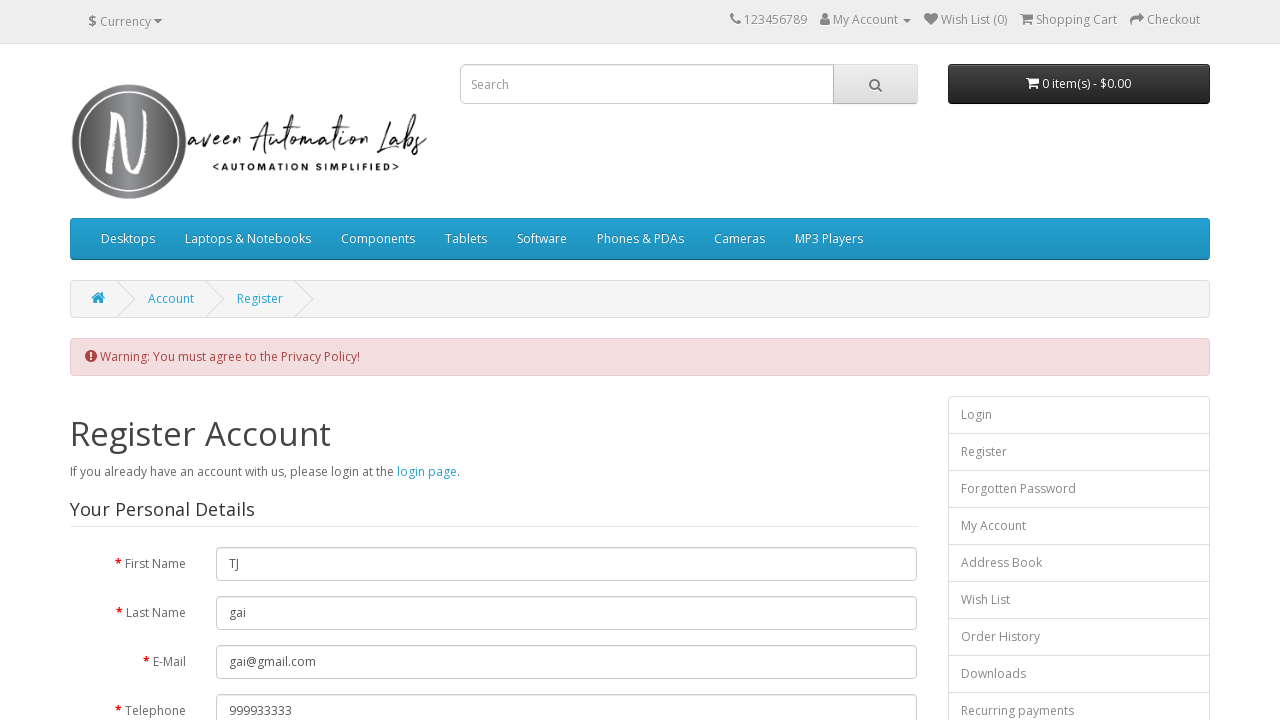

Verified error message contains 'You must agree to the Privacy Policy!'
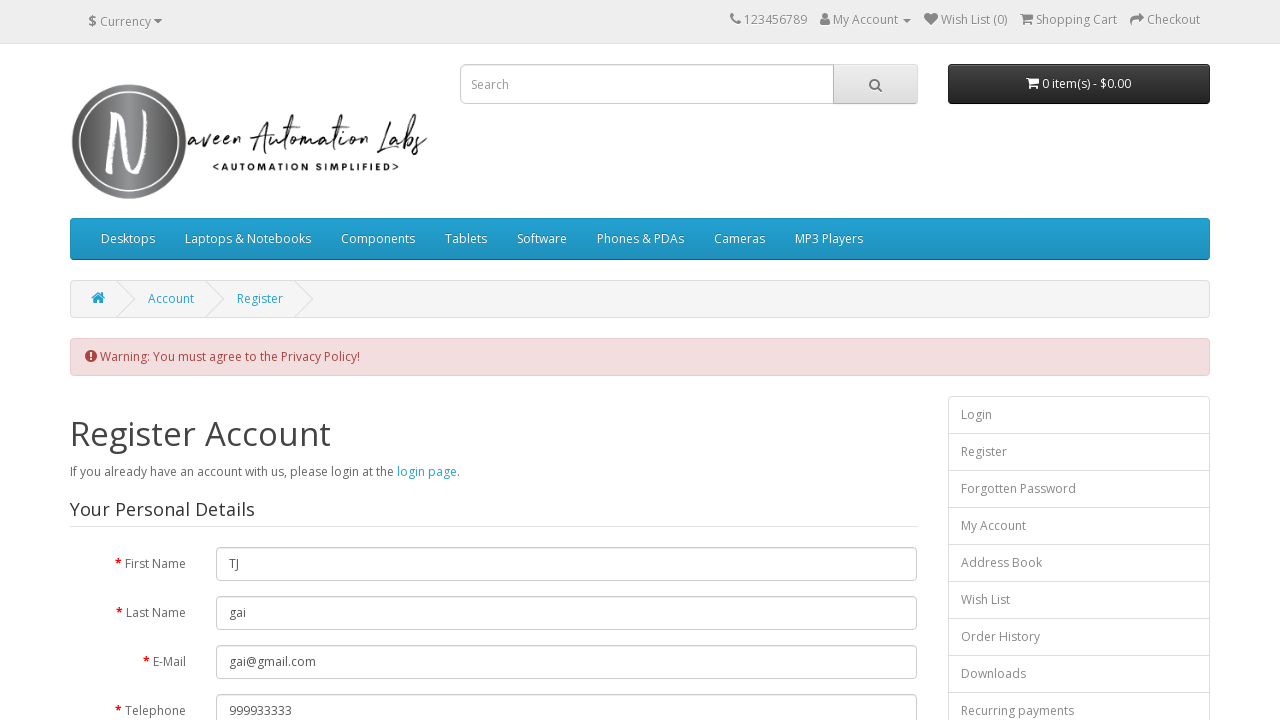

Cleared first name field for third test case on #input-firstname
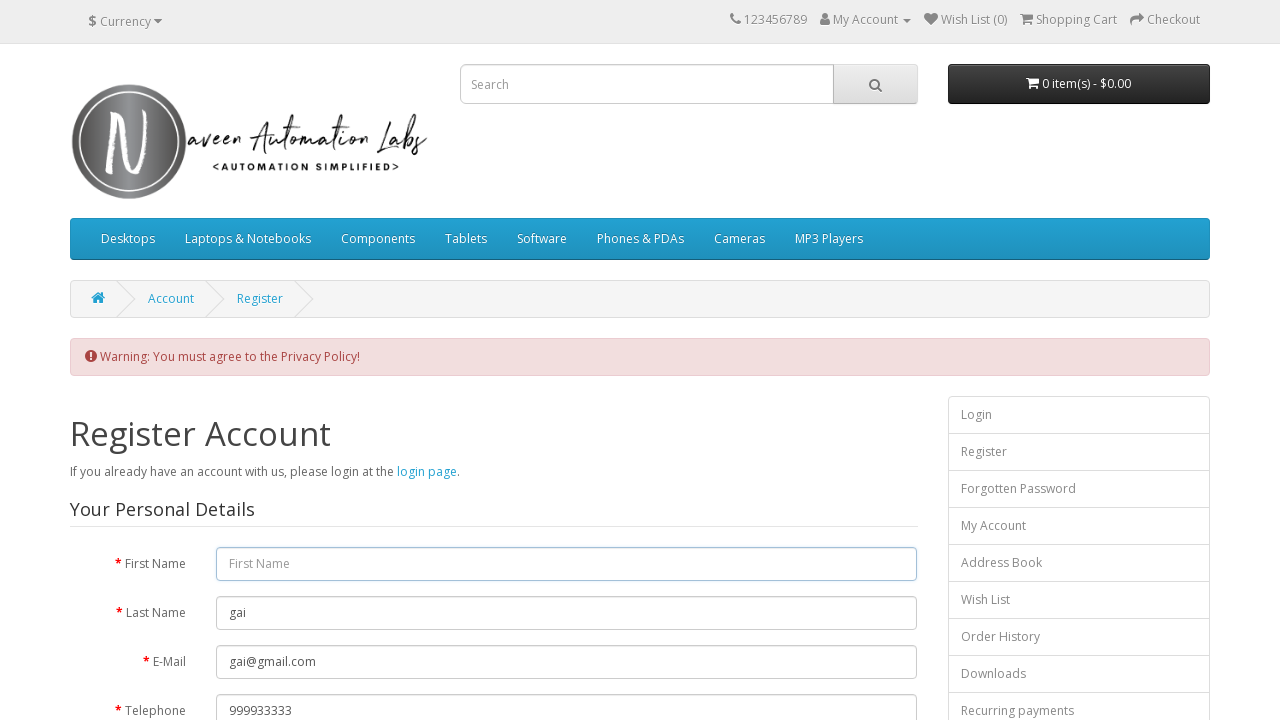

Filled first name field with 'MJ' on #input-firstname
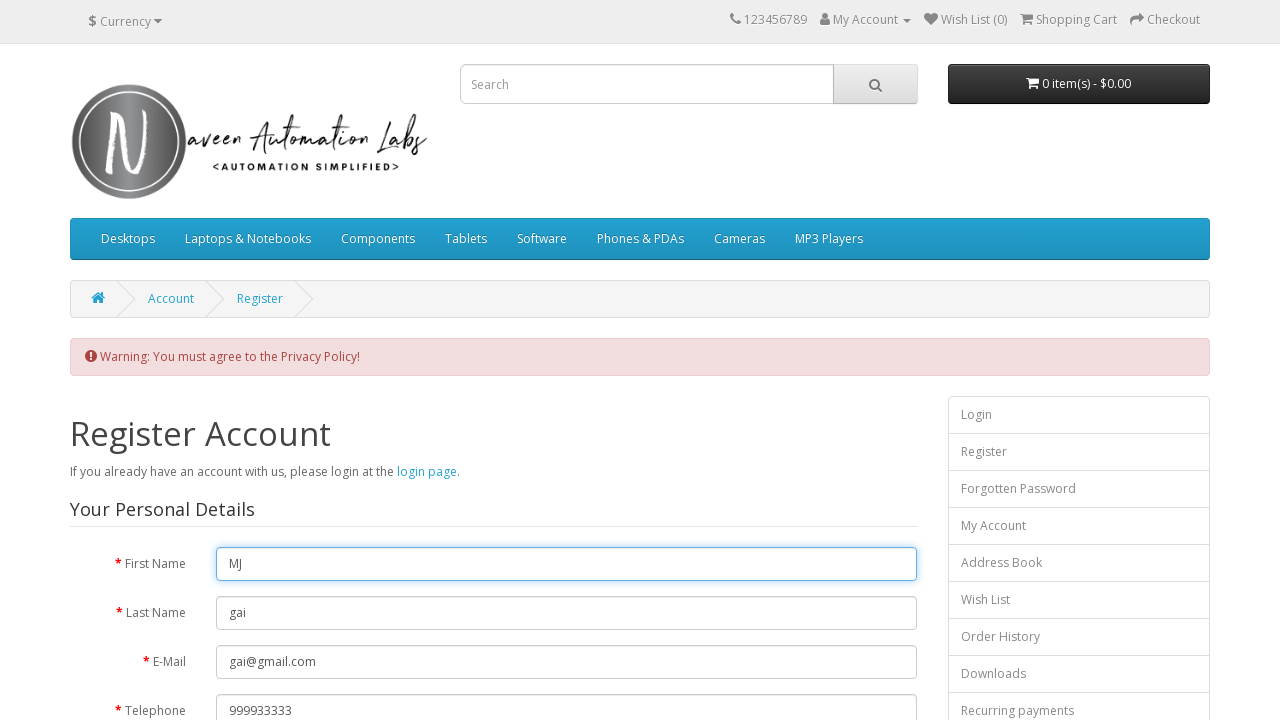

Cleared last name field on #input-lastname
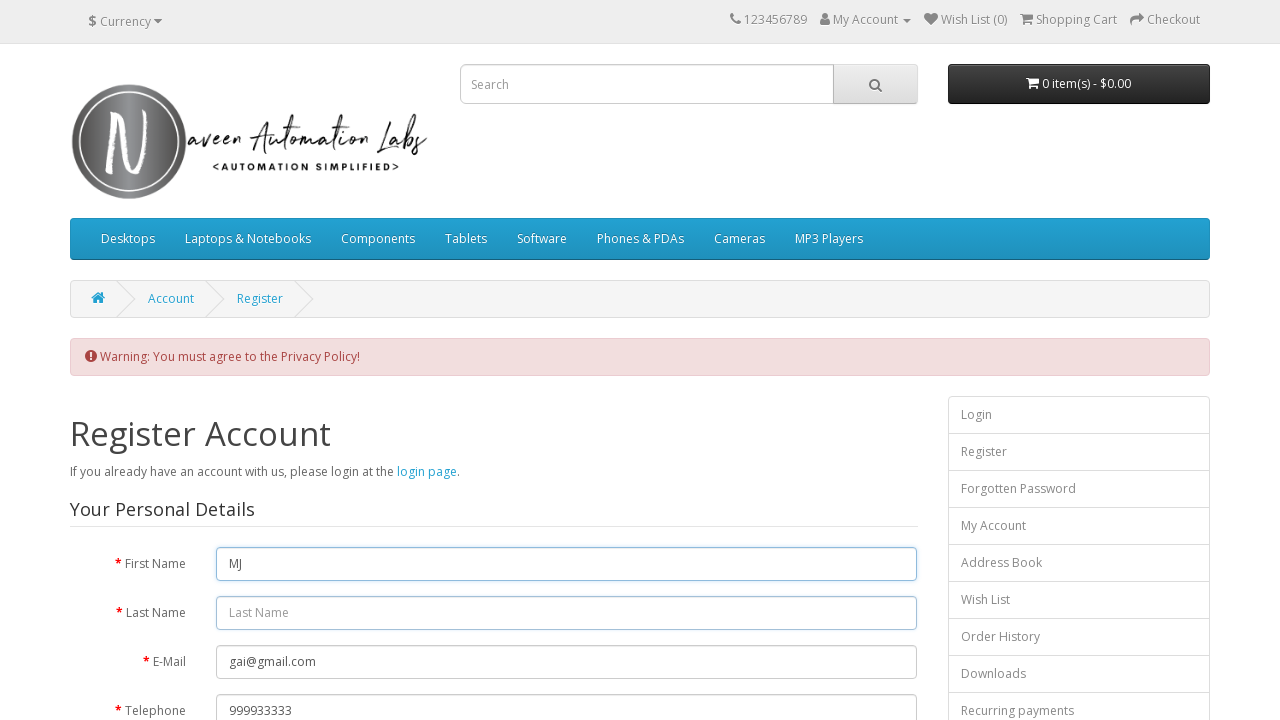

Filled last name field with 'gai' on #input-lastname
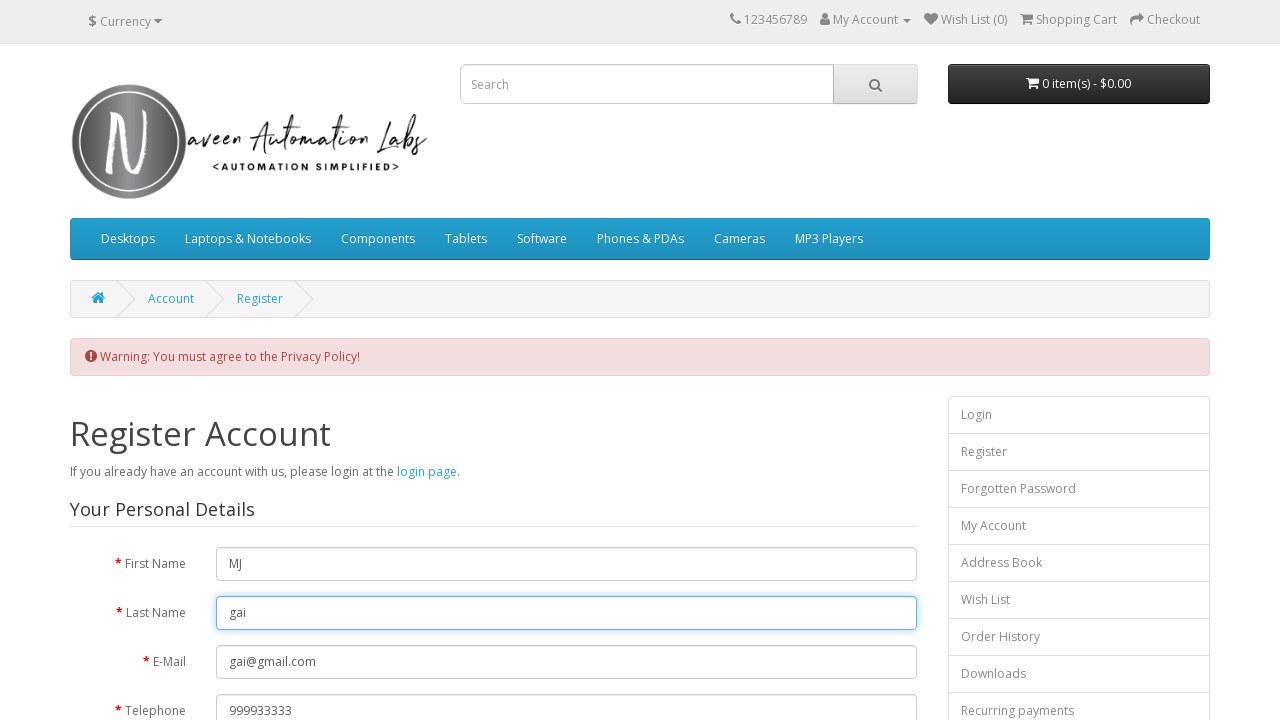

Cleared email field on #input-email
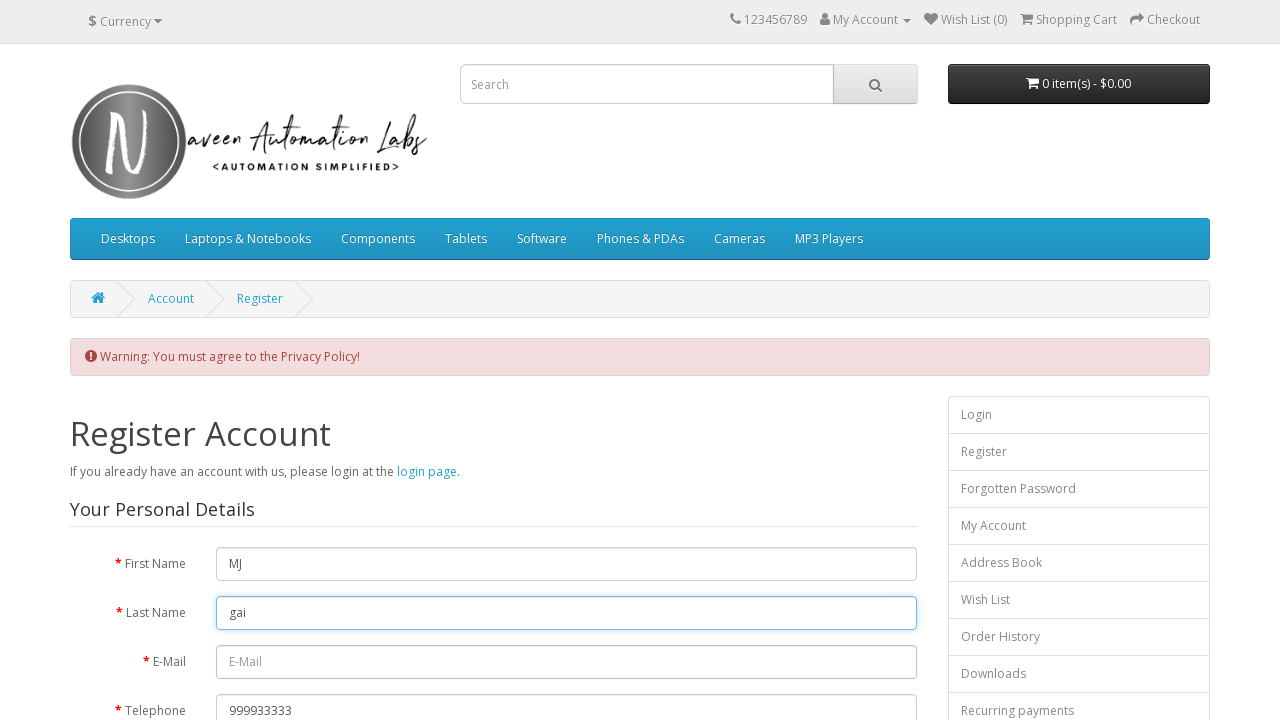

Filled email field with 'gai@gmail.com' on #input-email
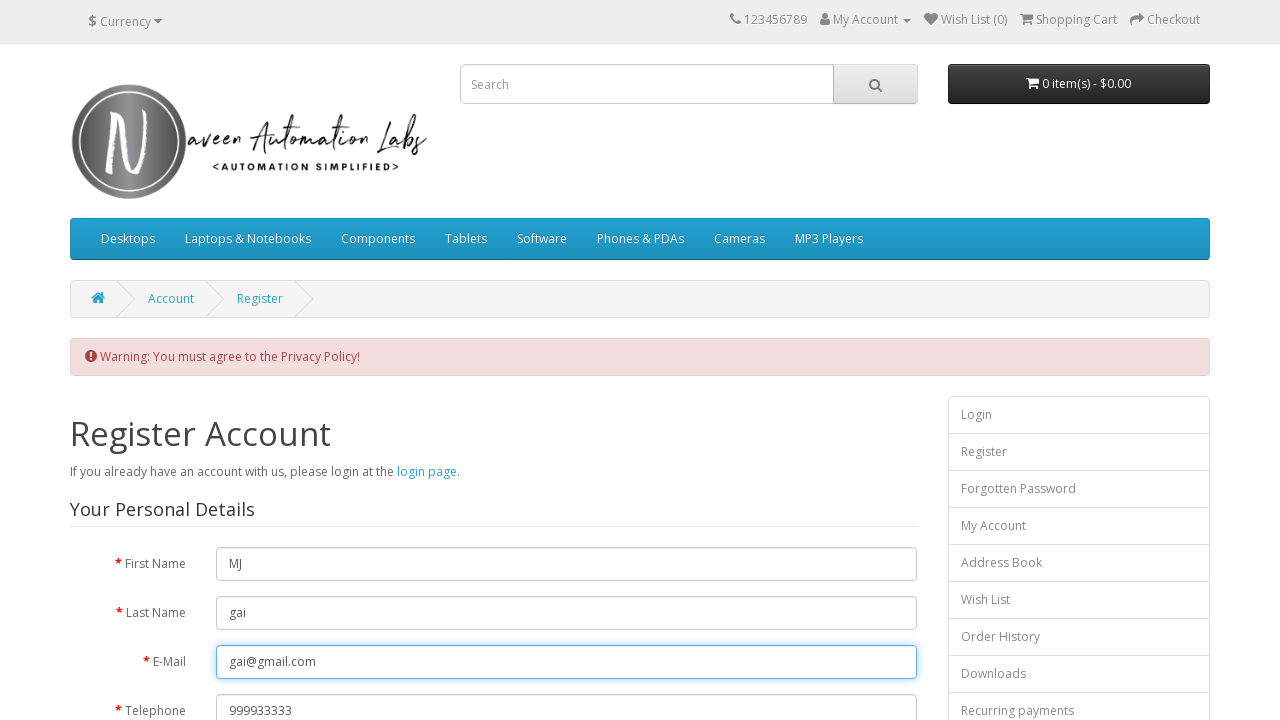

Cleared telephone field on #input-telephone
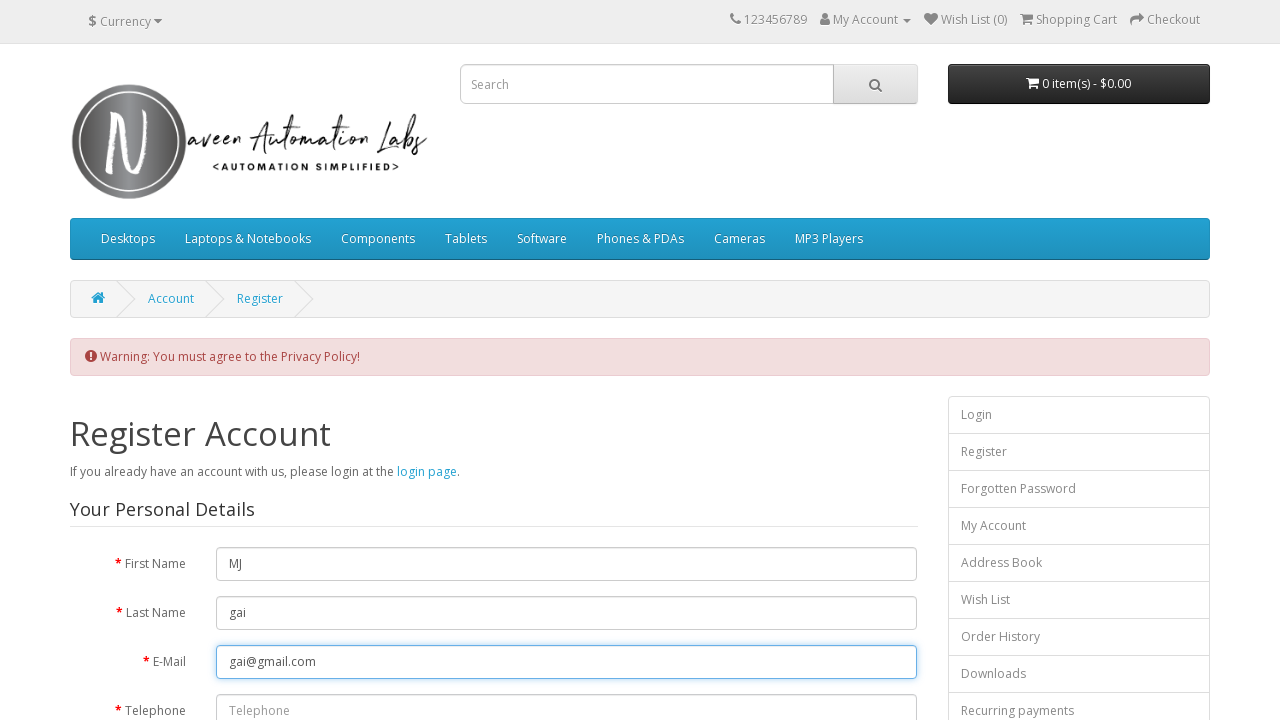

Filled telephone field with '999933333' on #input-telephone
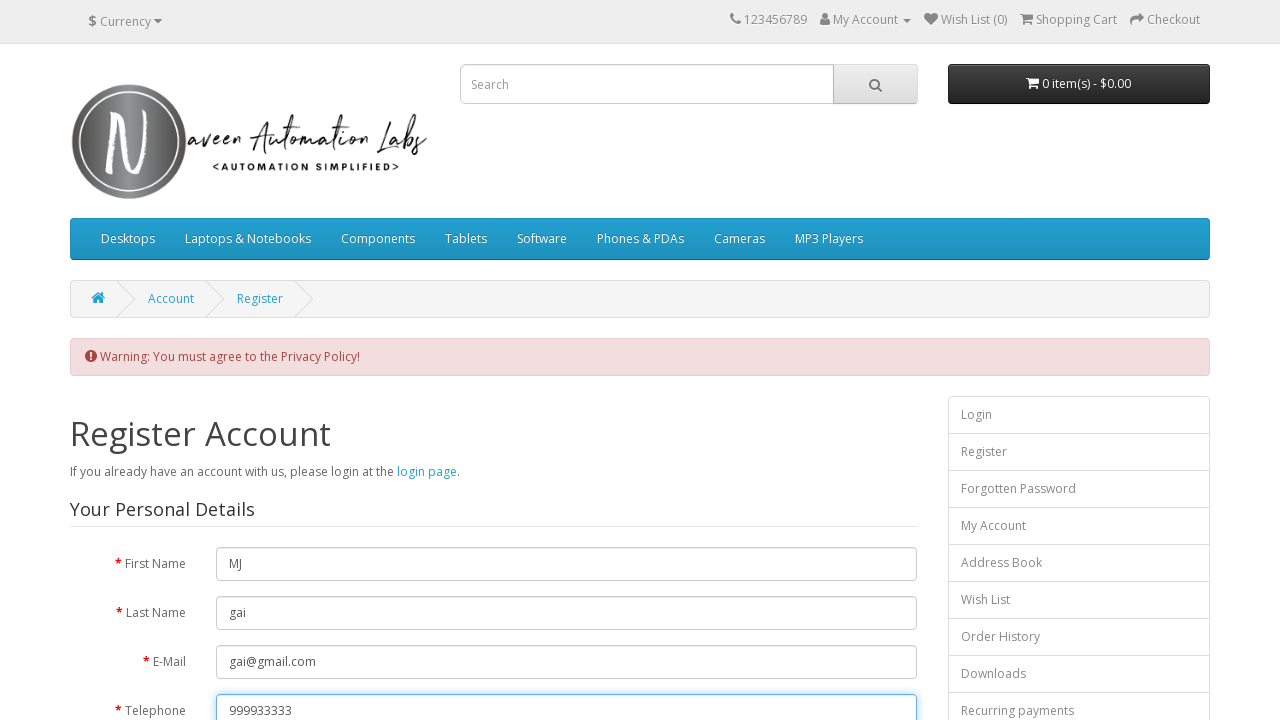

Cleared password field on #input-password
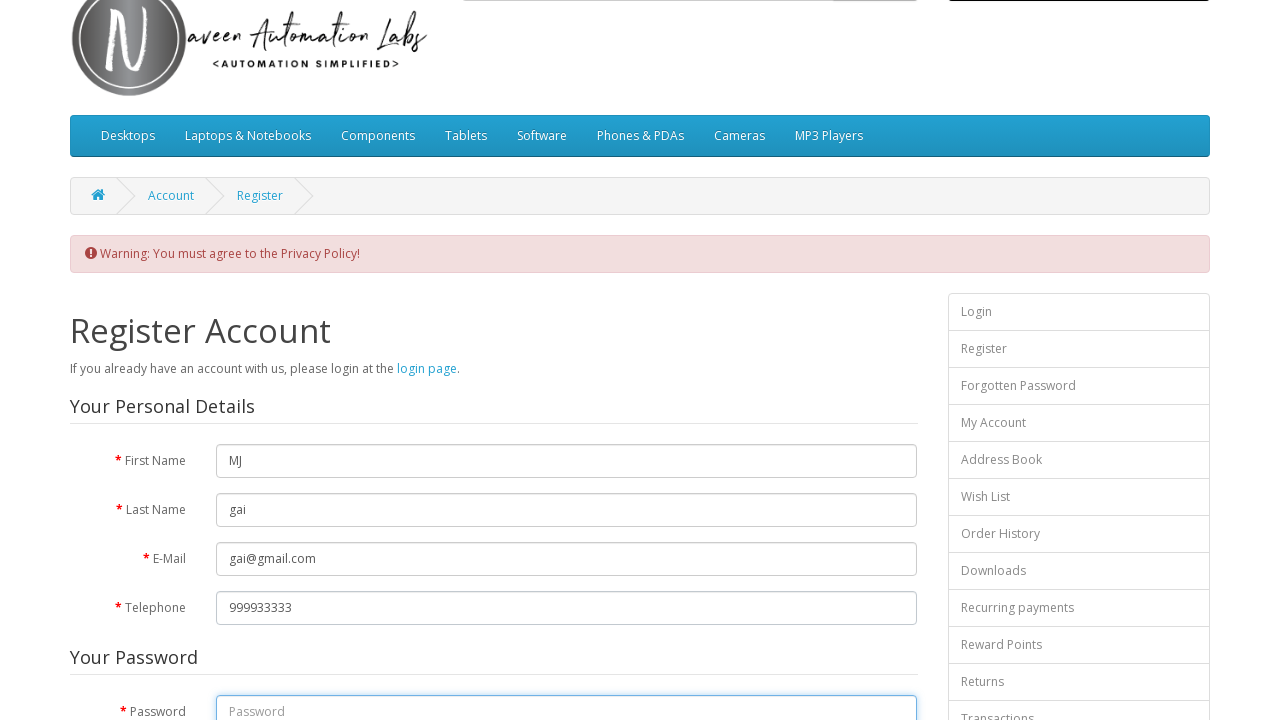

Filled password field with 'ttttttttt' on #input-password
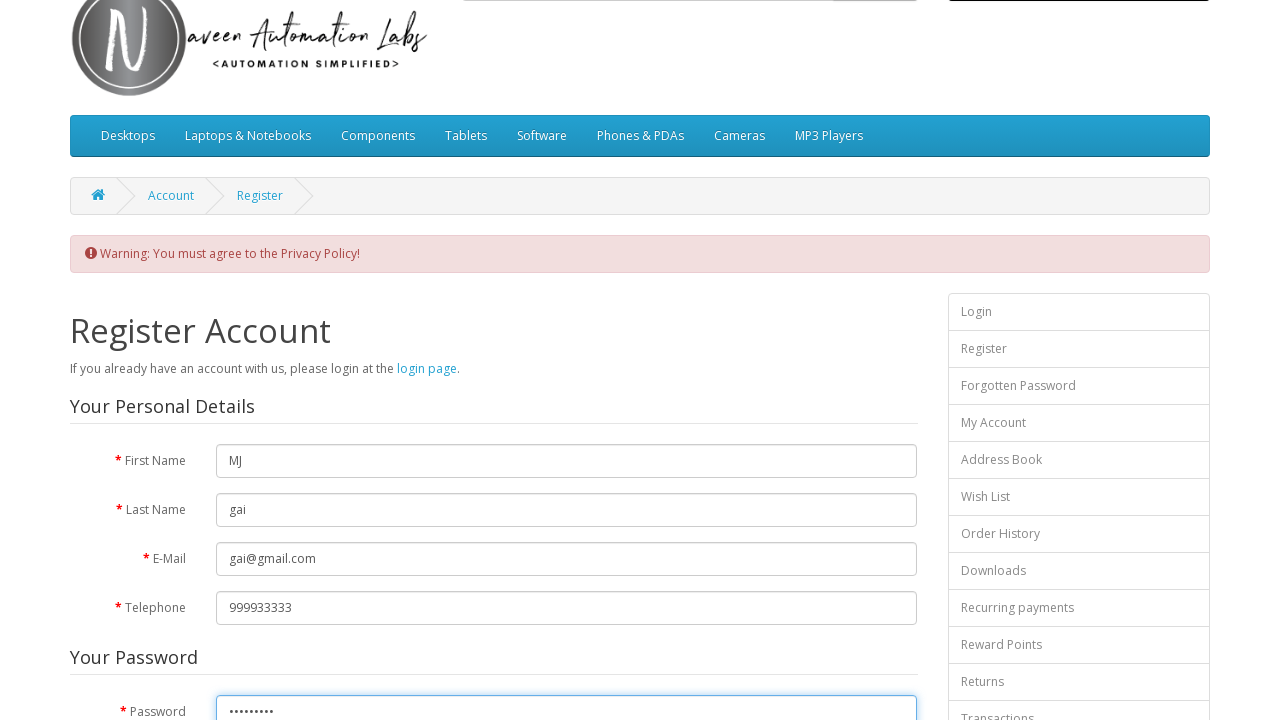

Clicked submit button for third test case at (879, 427) on xpath=//input[@type='submit']
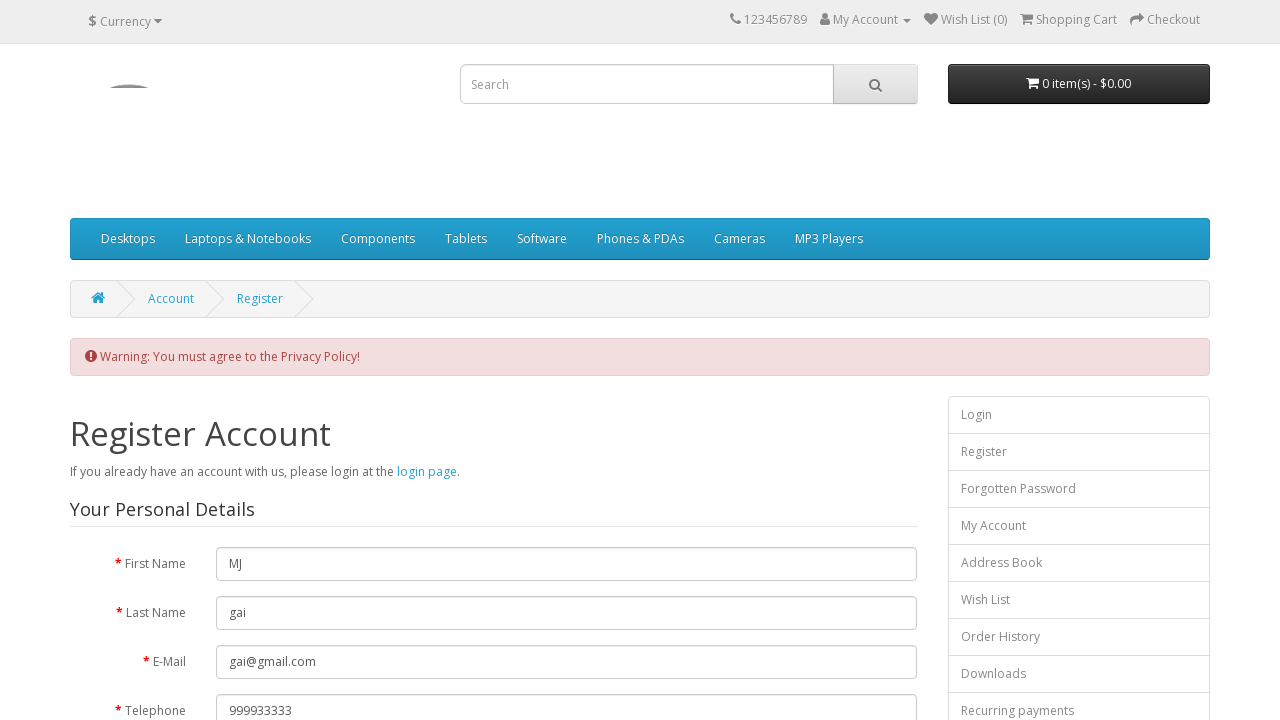

Privacy Policy error message appeared for third test case
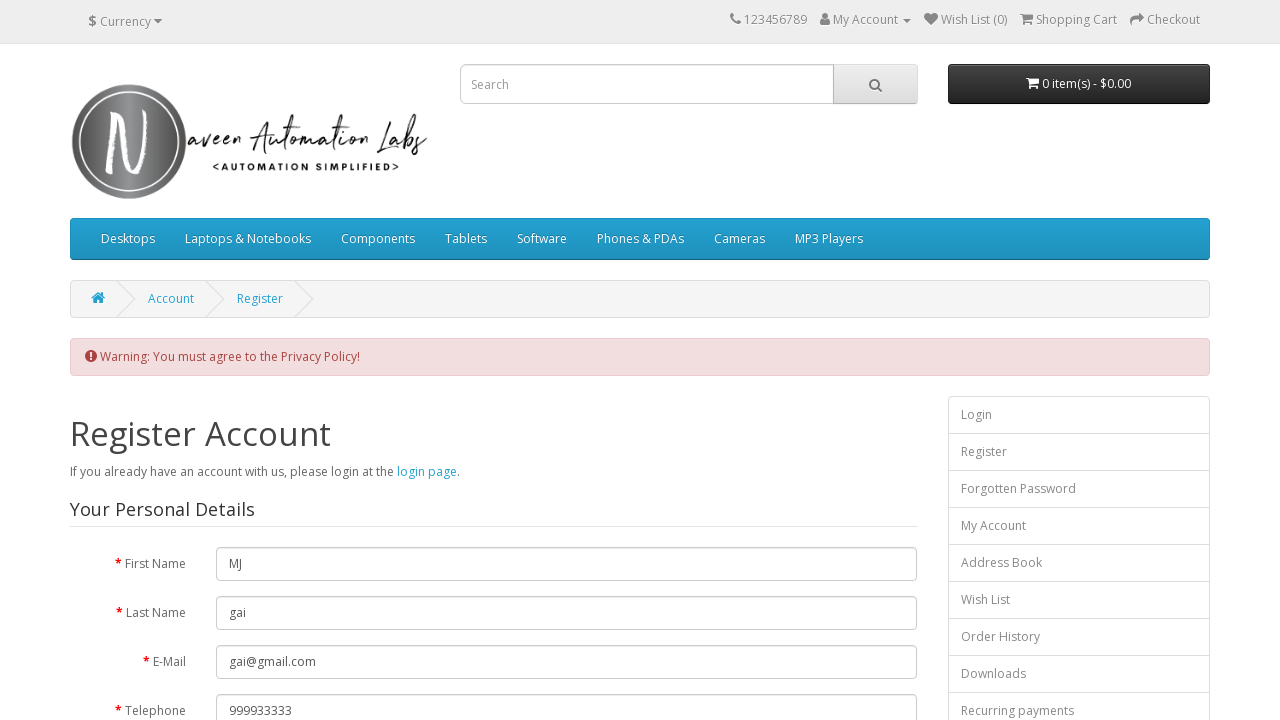

Verified error message contains 'You must agree to the Privacy Policy!'
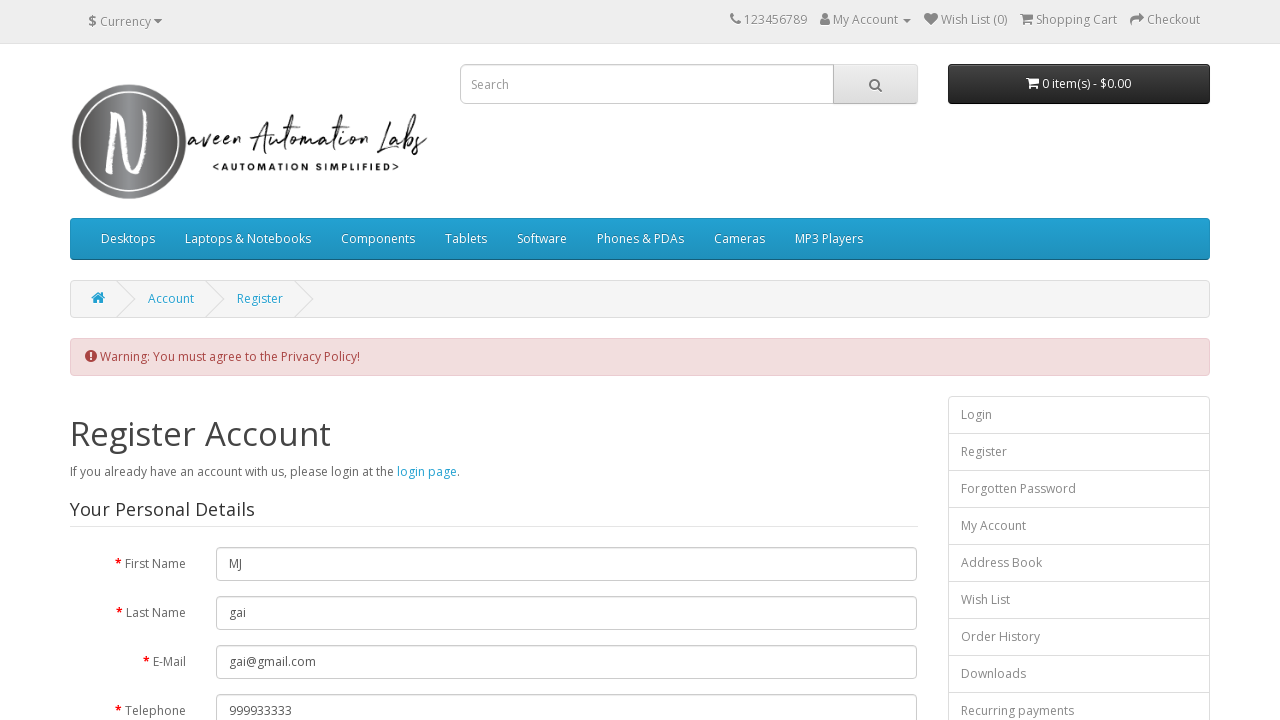

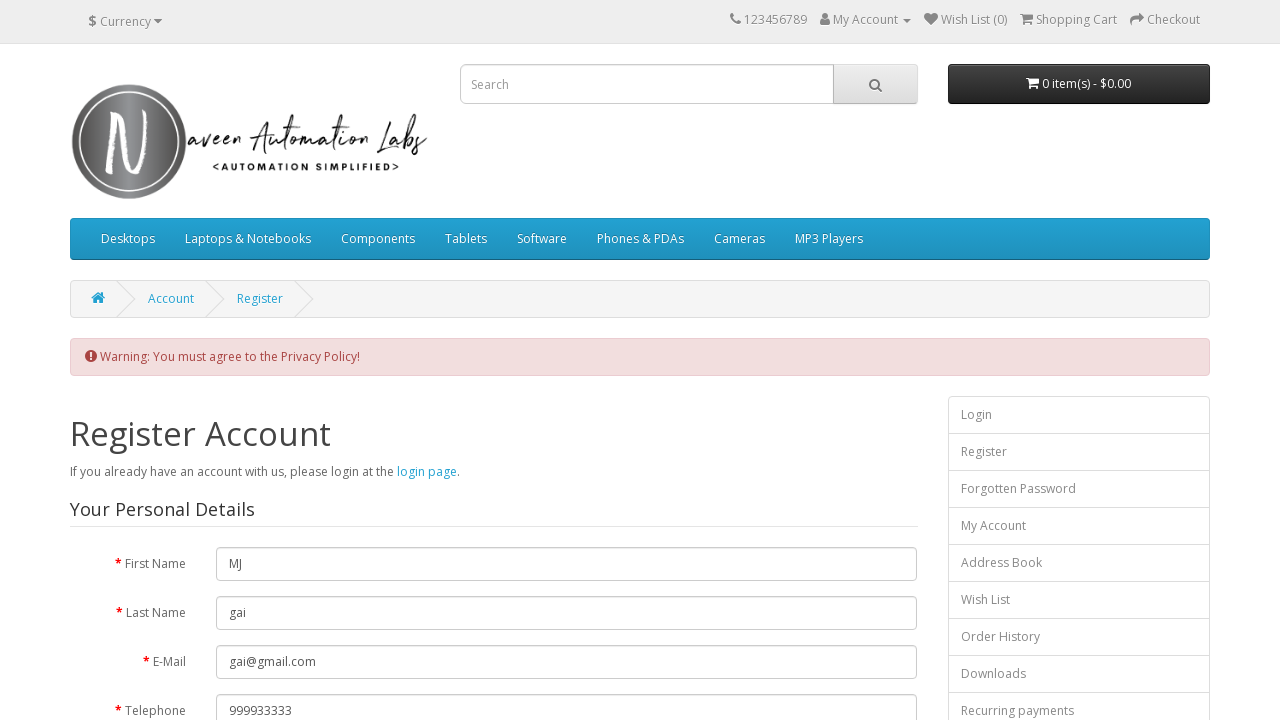